Tests scrolling behavior within a sidebar menu element on W3Schools HTML exercises page by repeatedly scrolling to the bottom of the sidebar container.

Starting URL: https://www.w3schools.com/html/html_exercises.asp

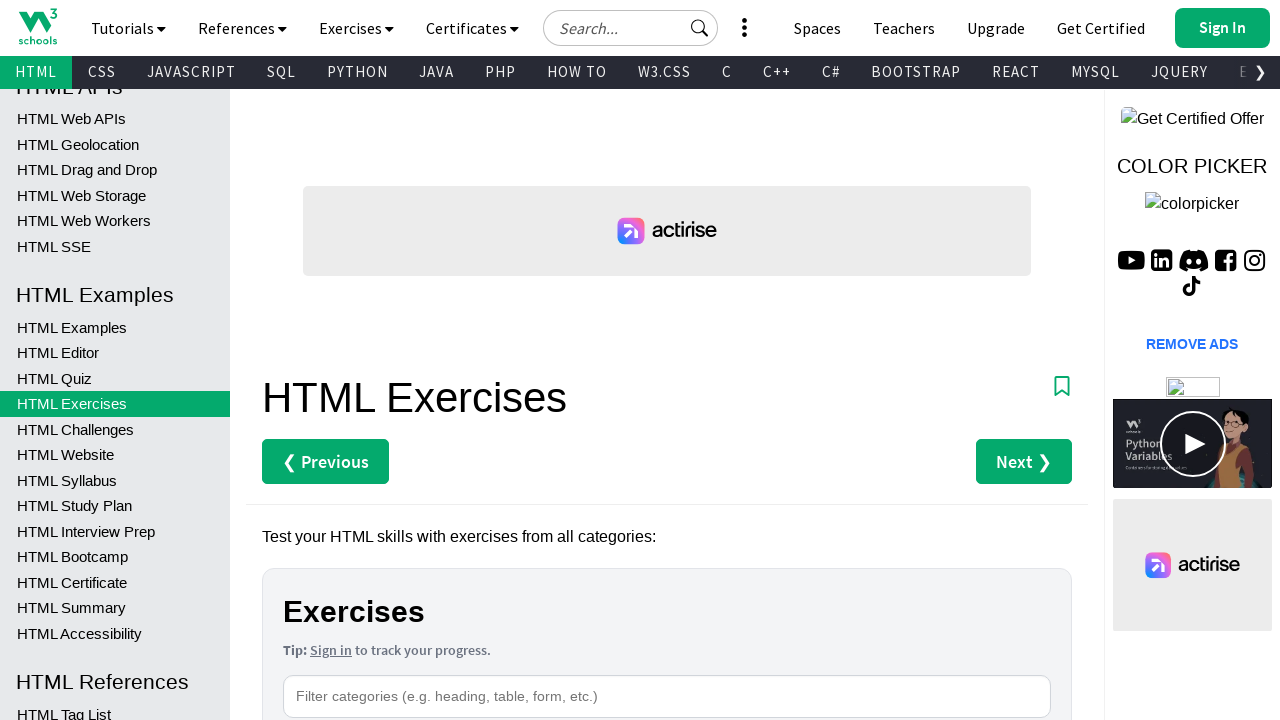

Set viewport size to 1920x1080
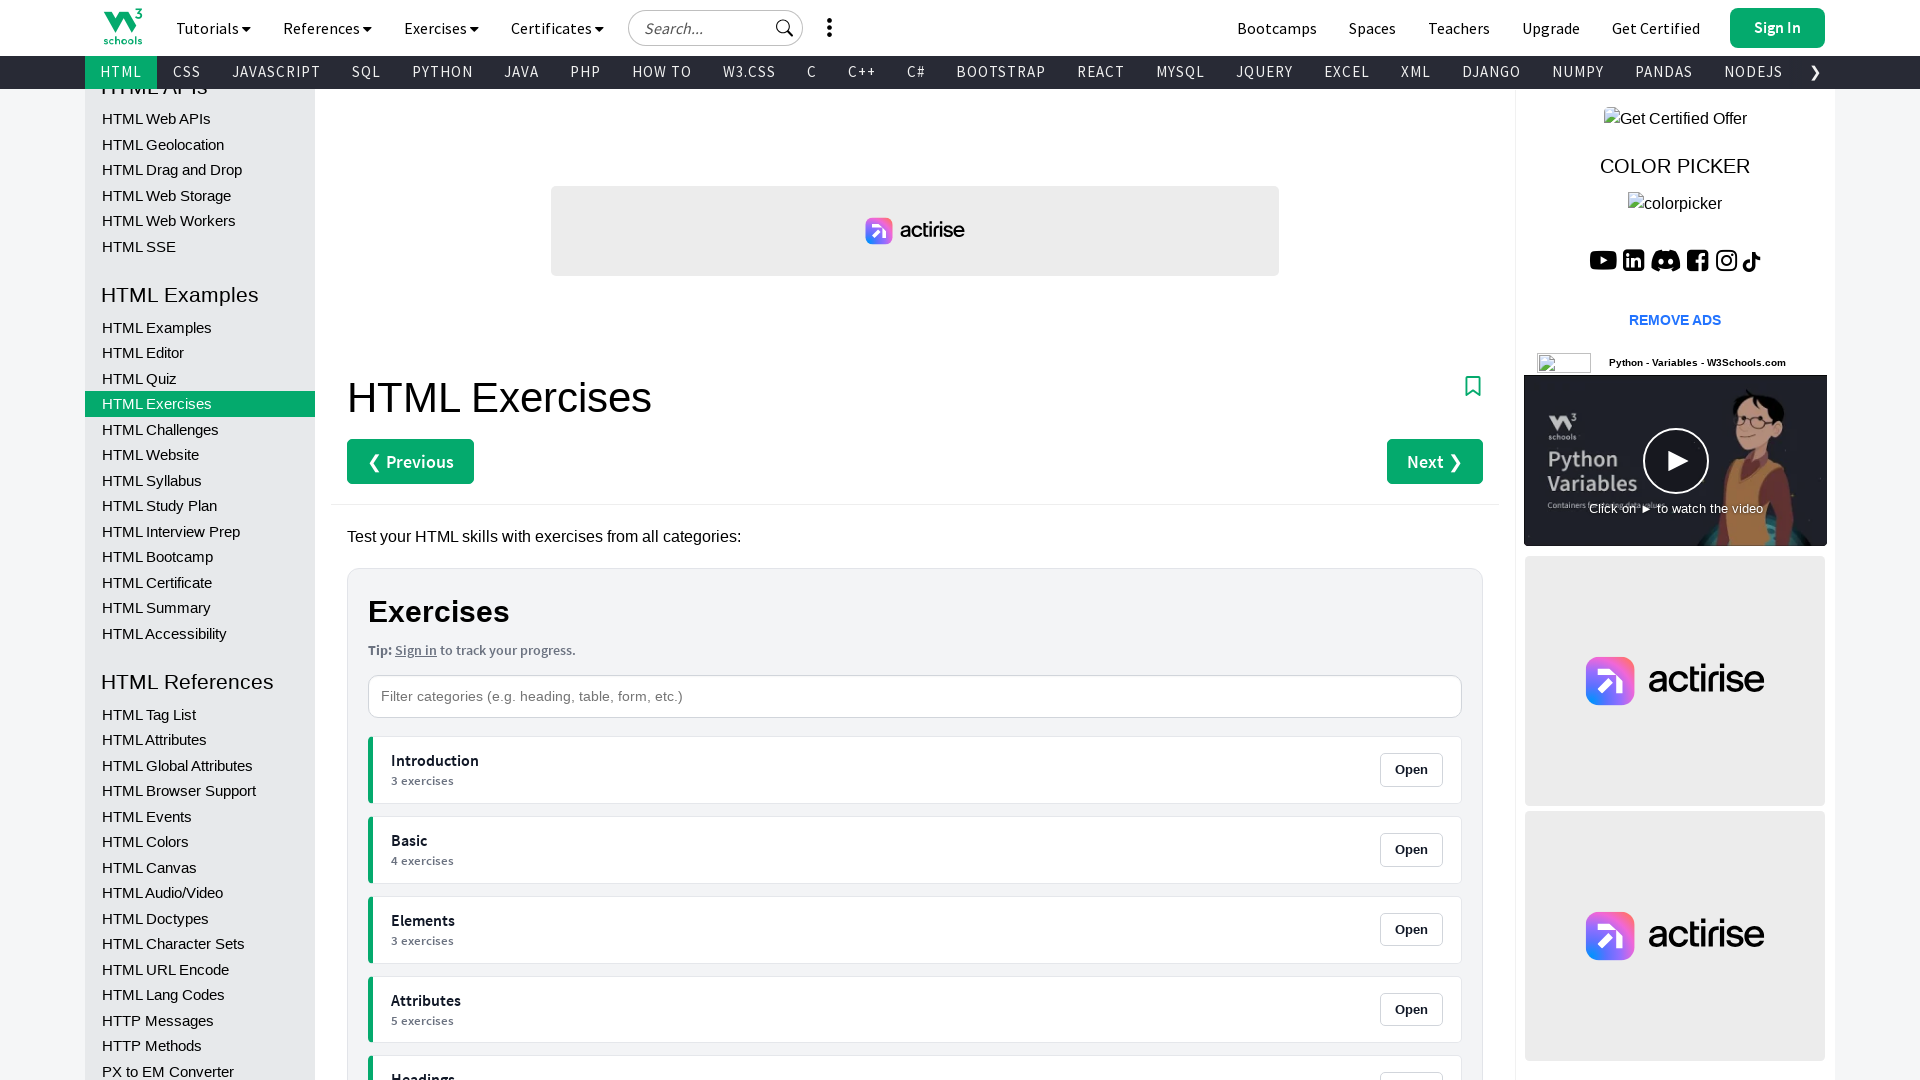

Sidebar menu element loaded
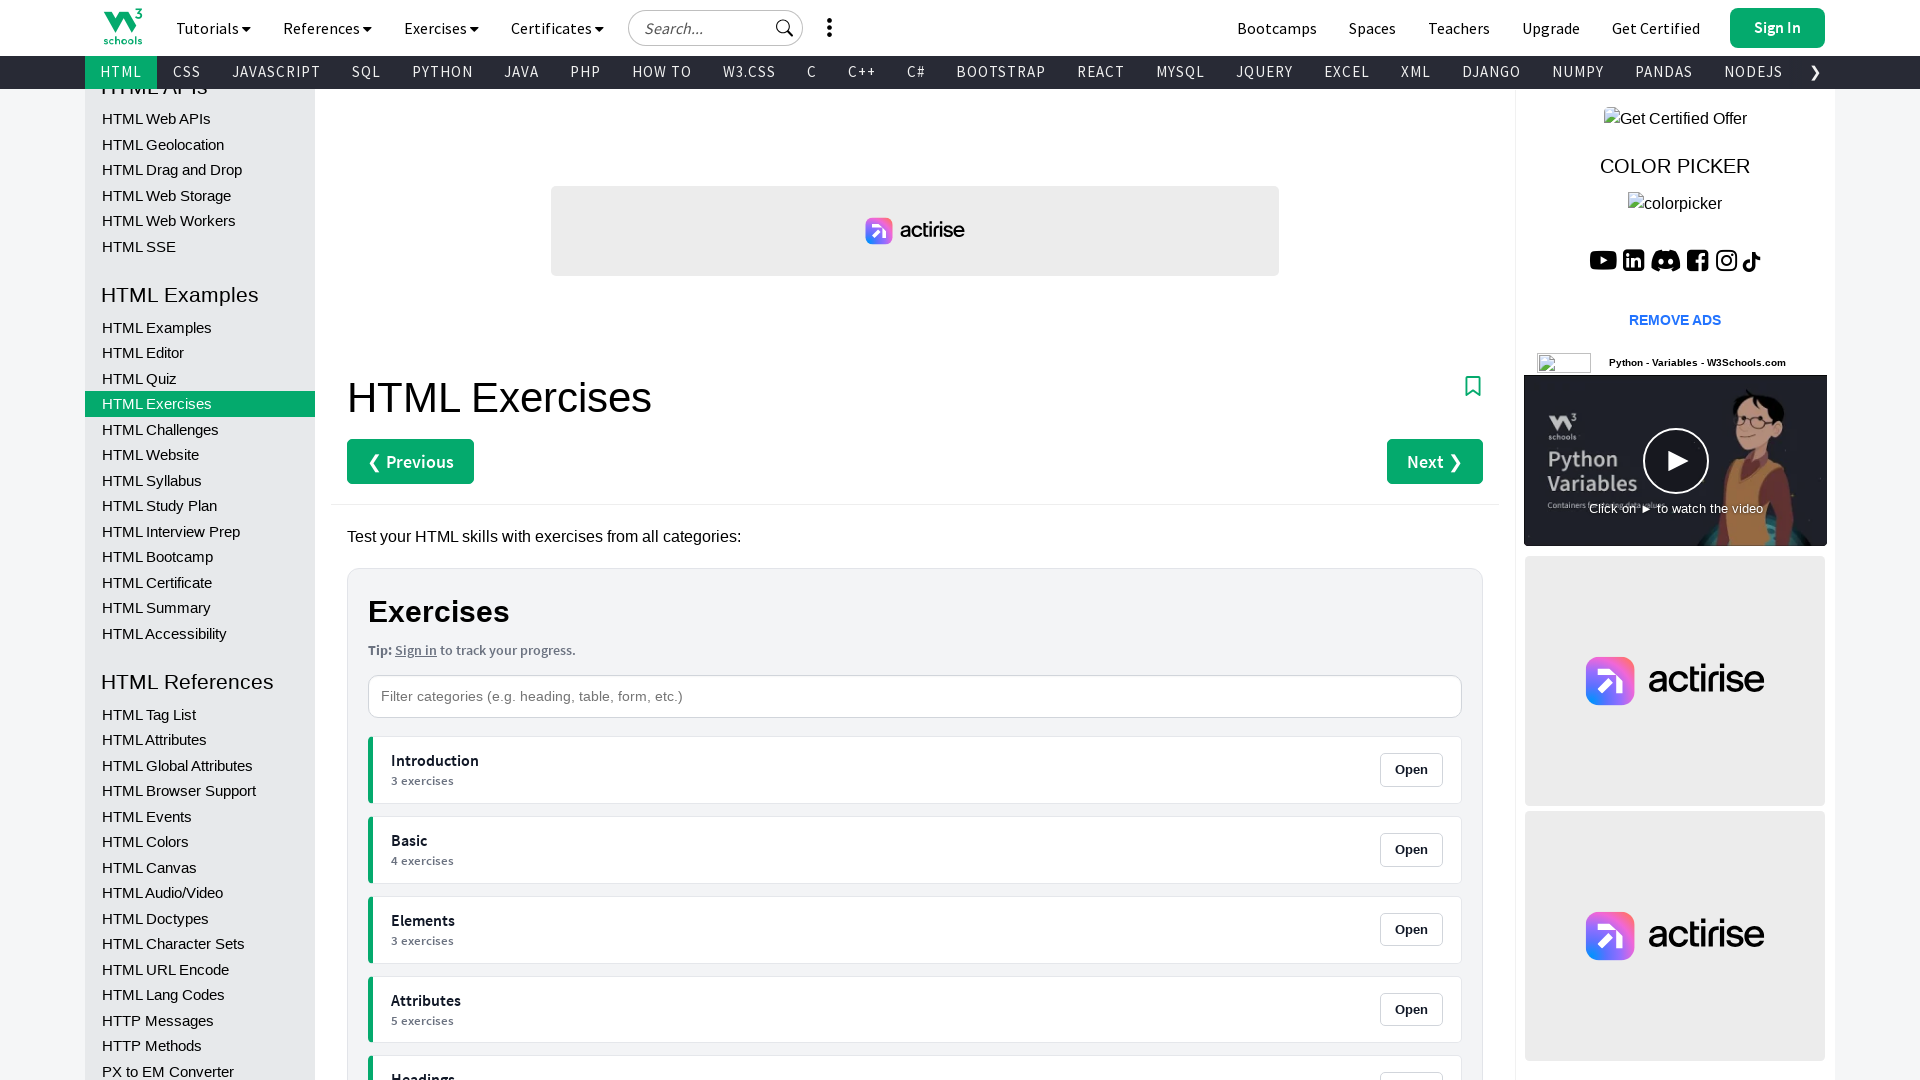

Located sidebar element
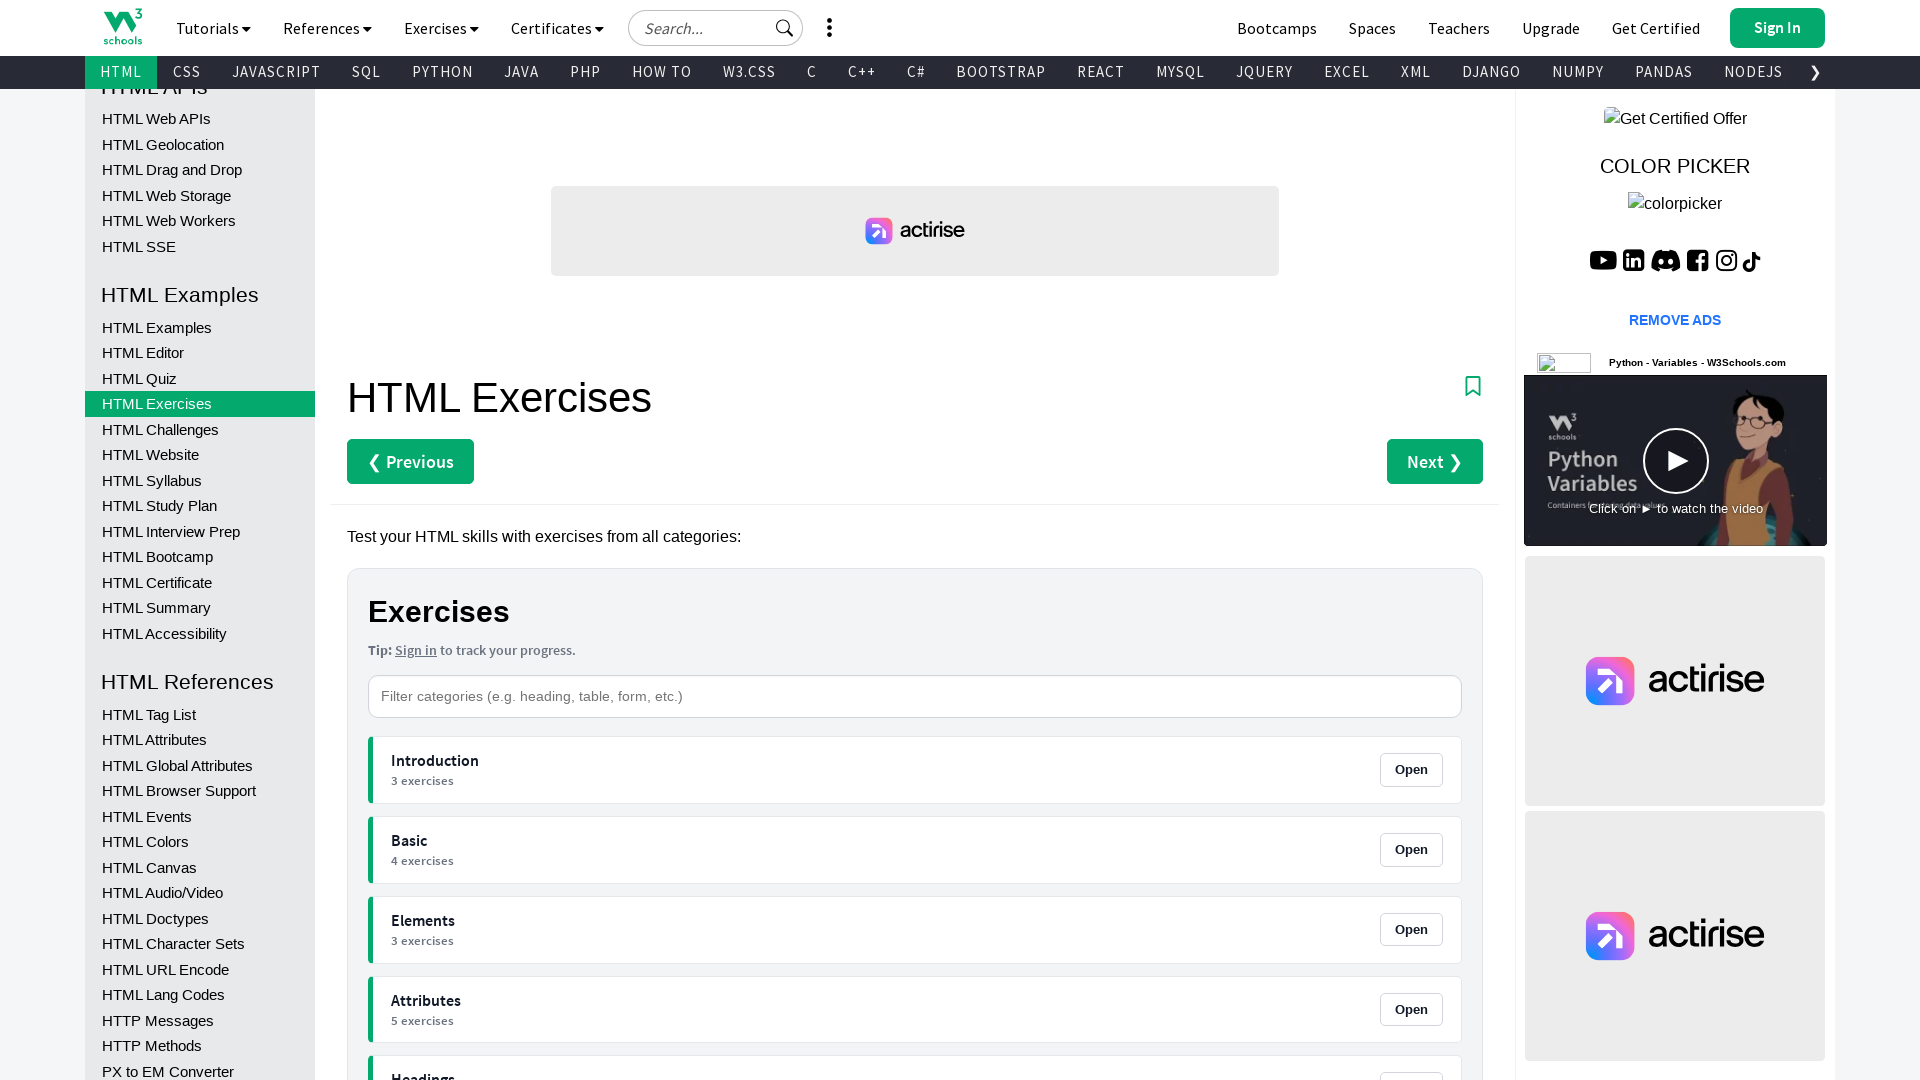

Scrolled sidebar into view
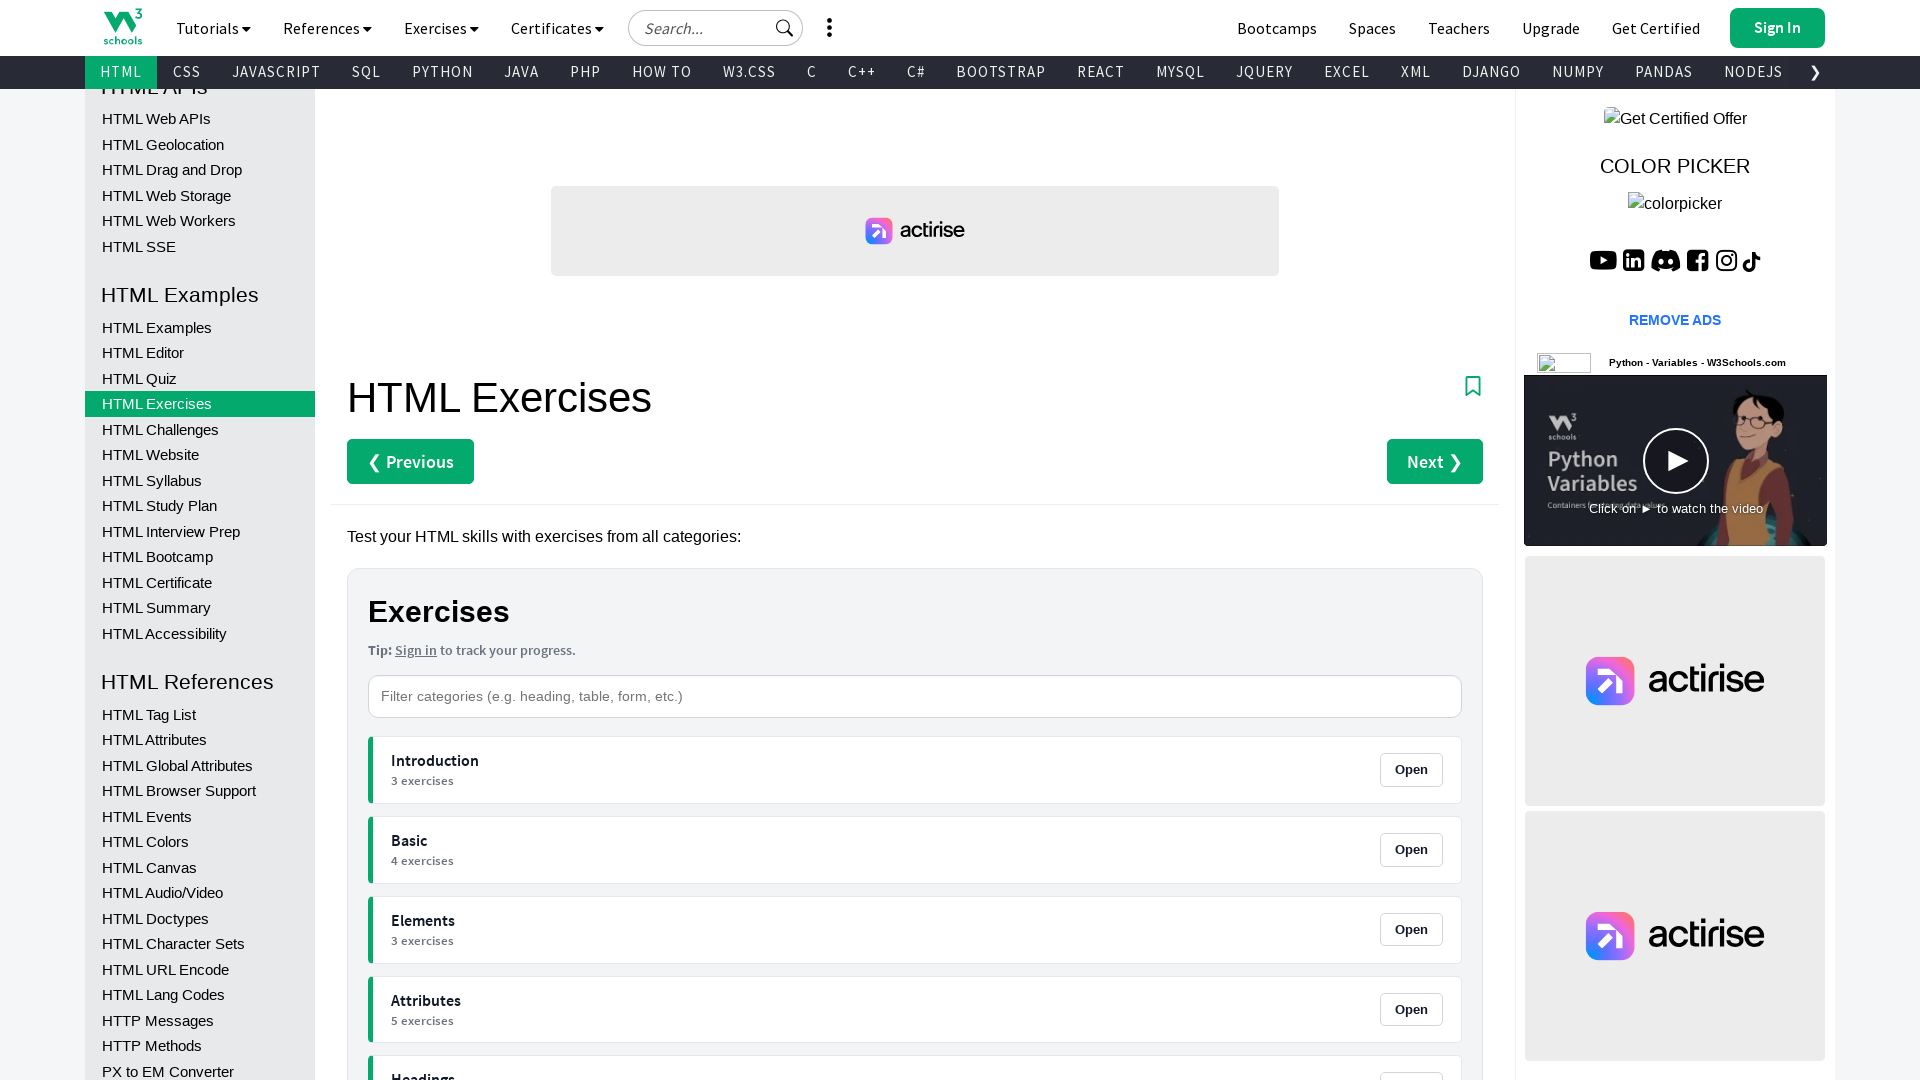

Scrolled sidebar to bottom (iteration 1/20)
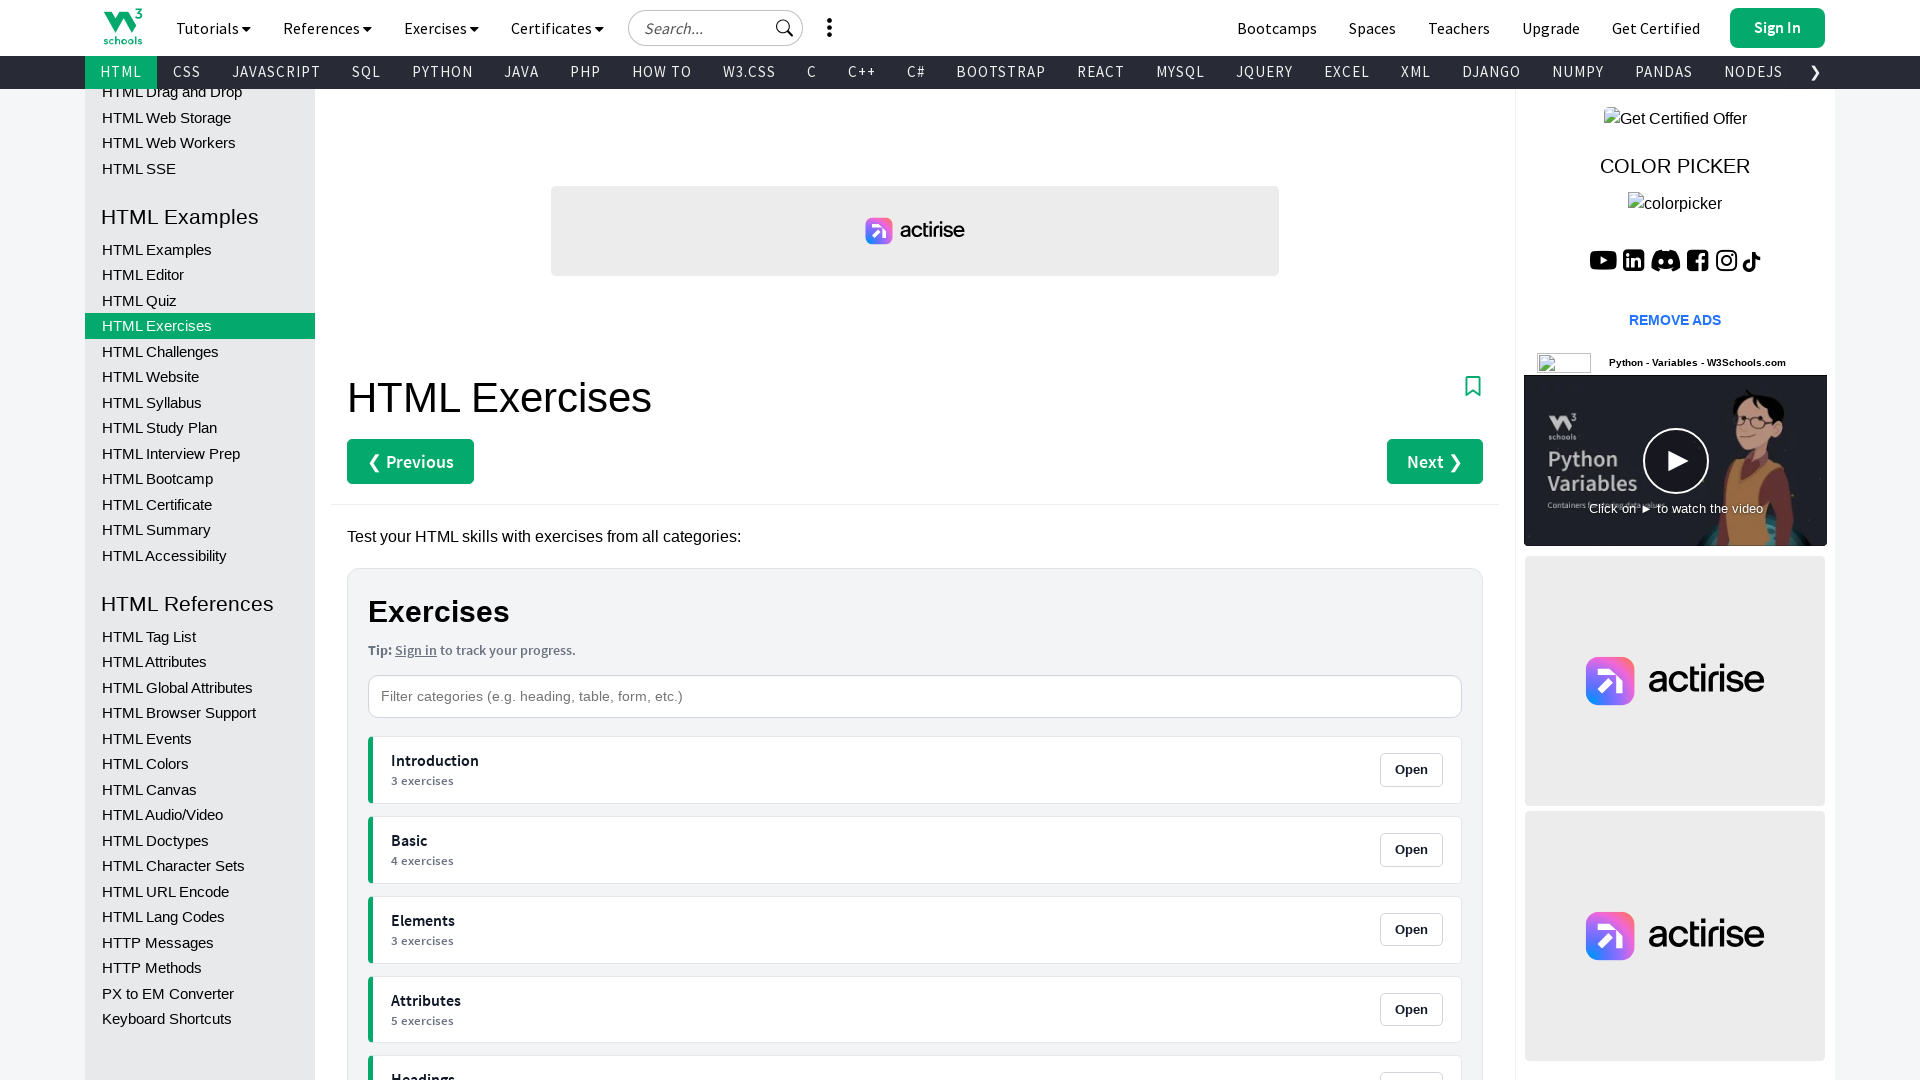

Scrolled sidebar to bottom (iteration 2/20)
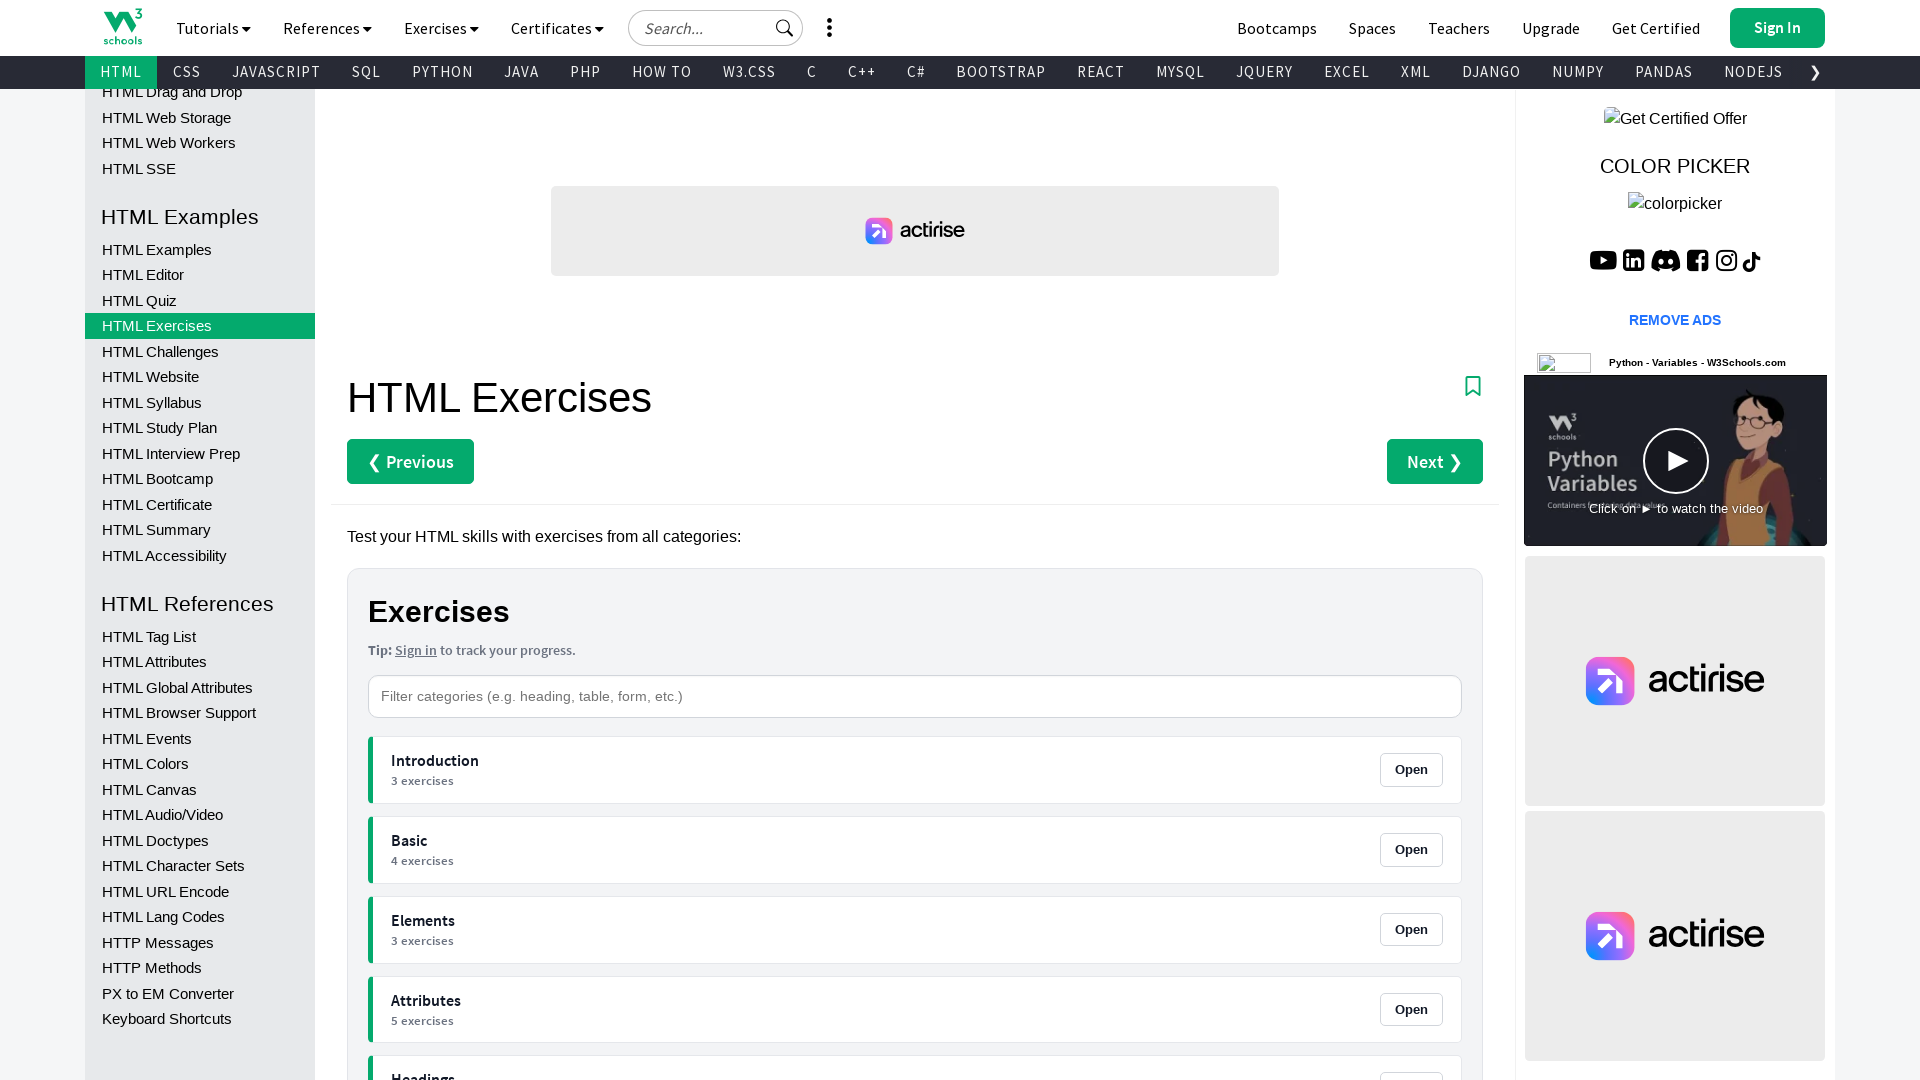

Scrolled sidebar to bottom (iteration 3/20)
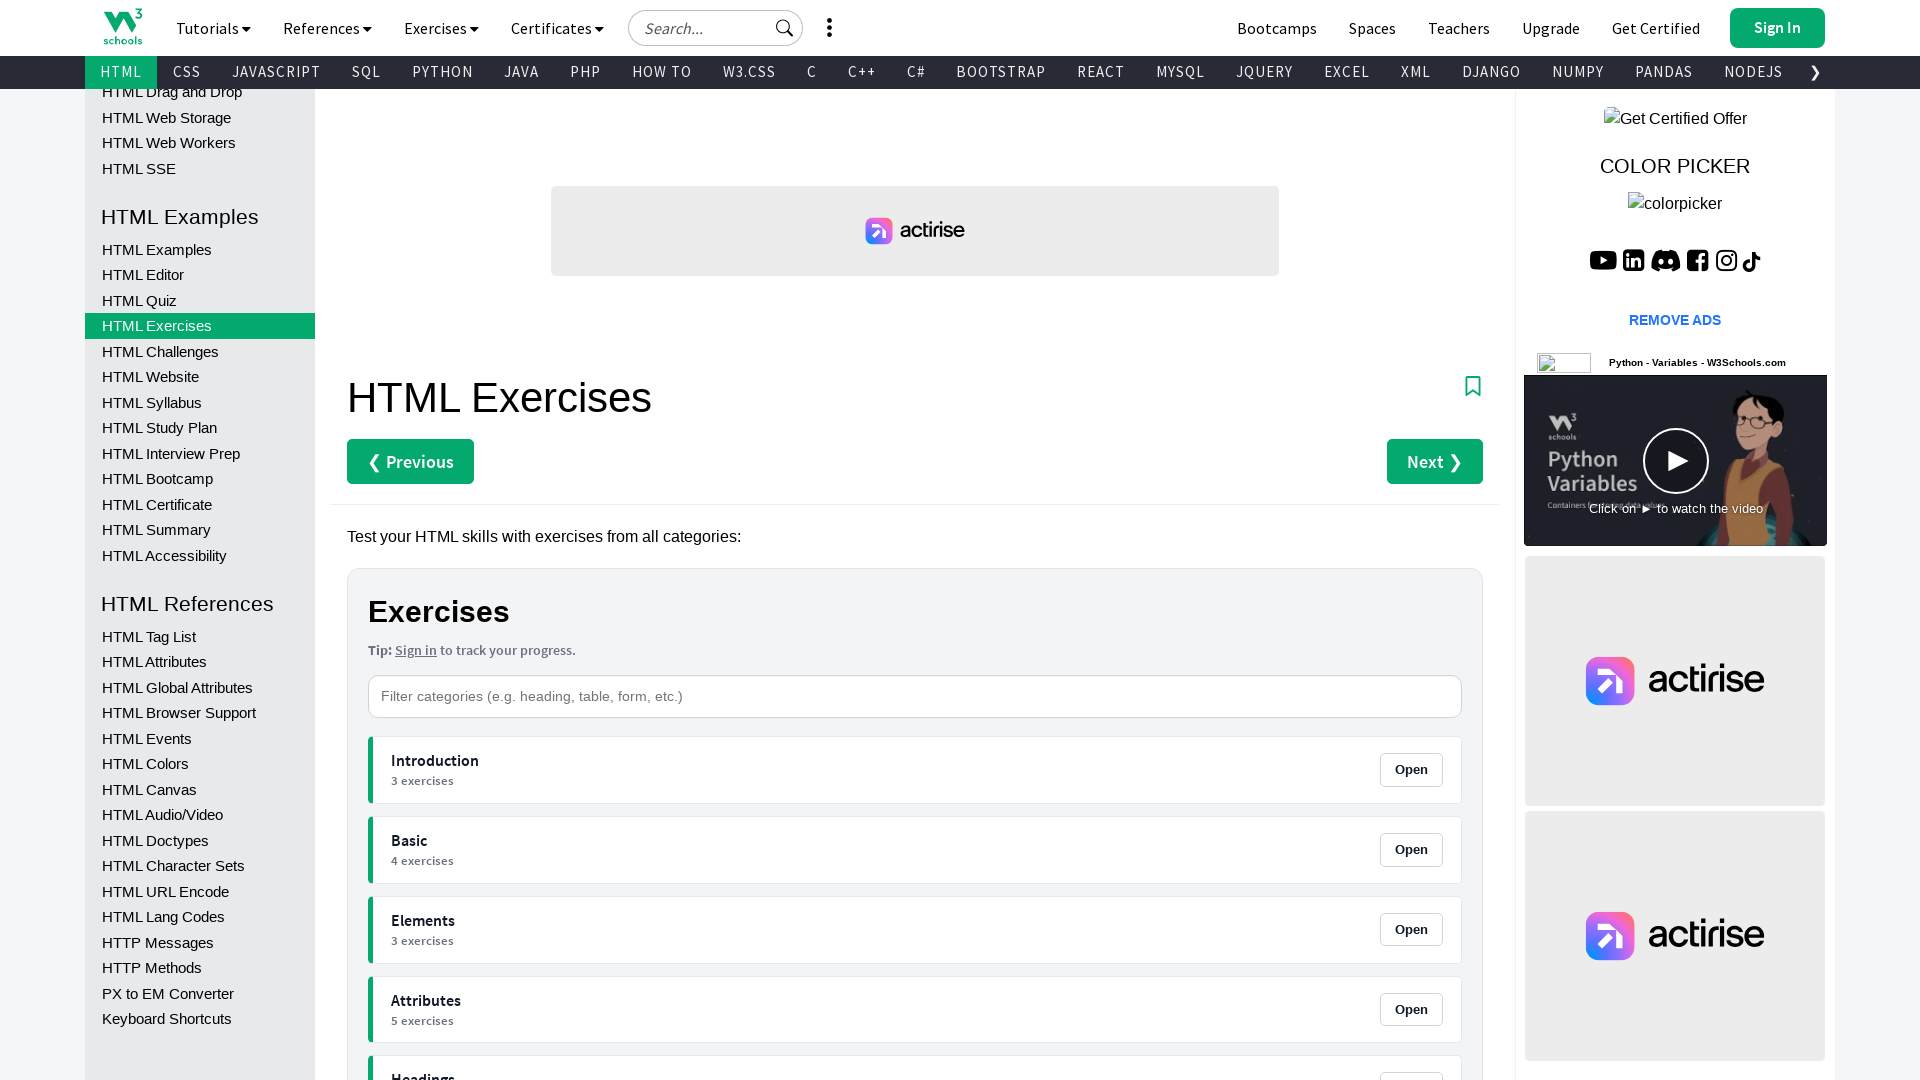

Scrolled sidebar to bottom (iteration 4/20)
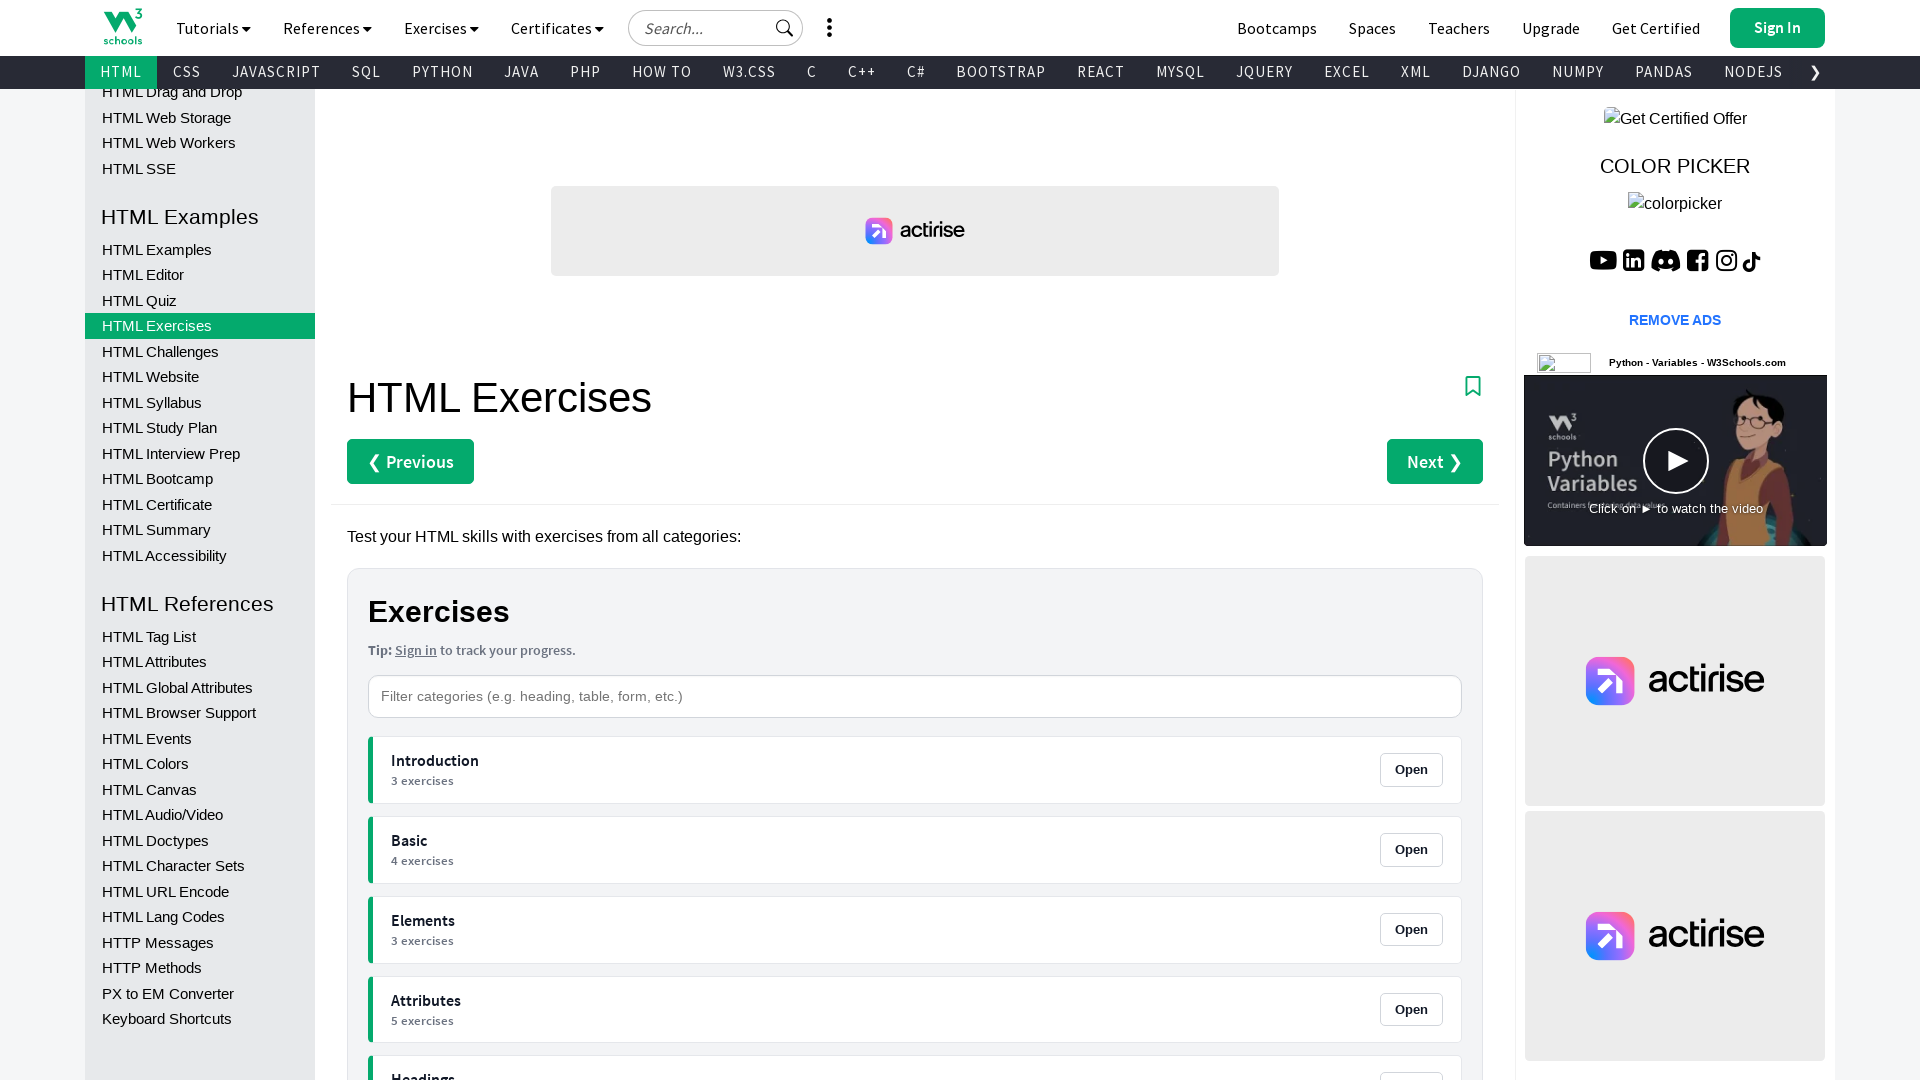

Scrolled sidebar to bottom (iteration 5/20)
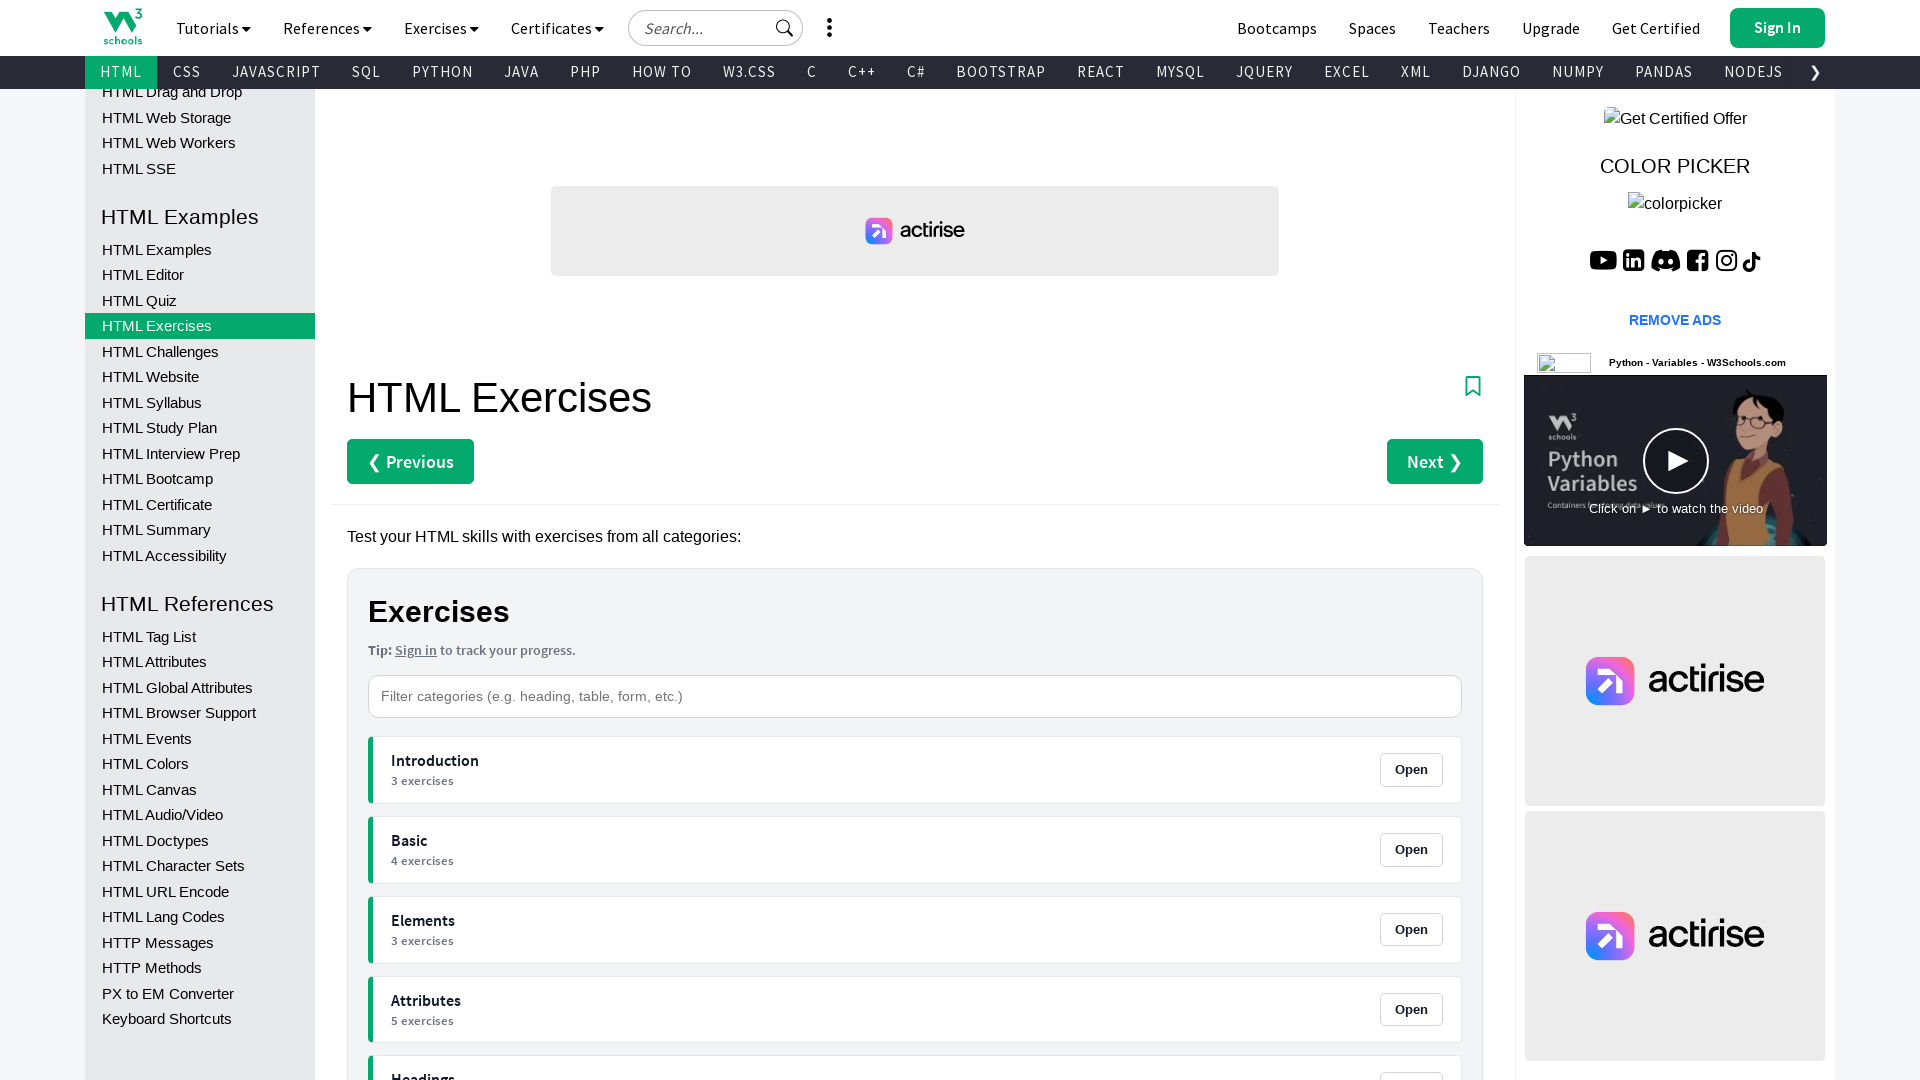

Scrolled sidebar to bottom (iteration 6/20)
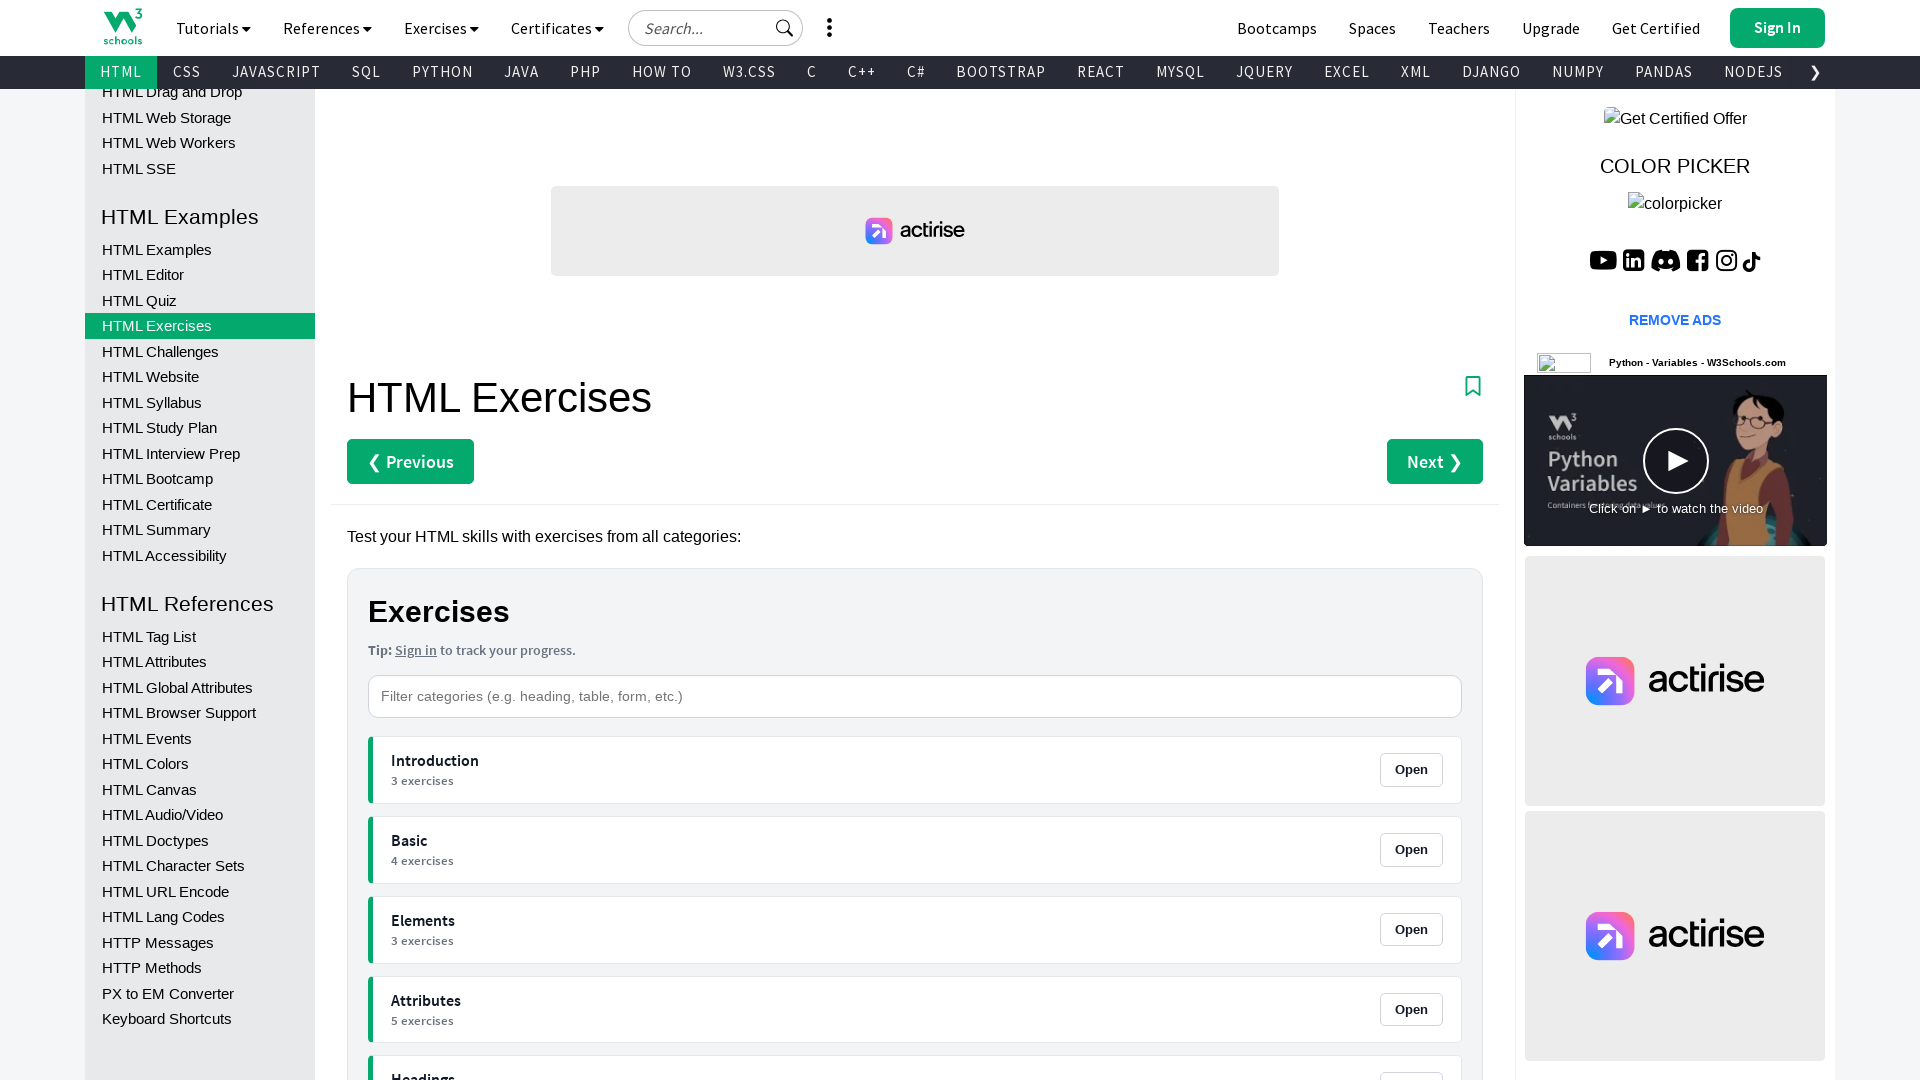

Scrolled sidebar to bottom (iteration 7/20)
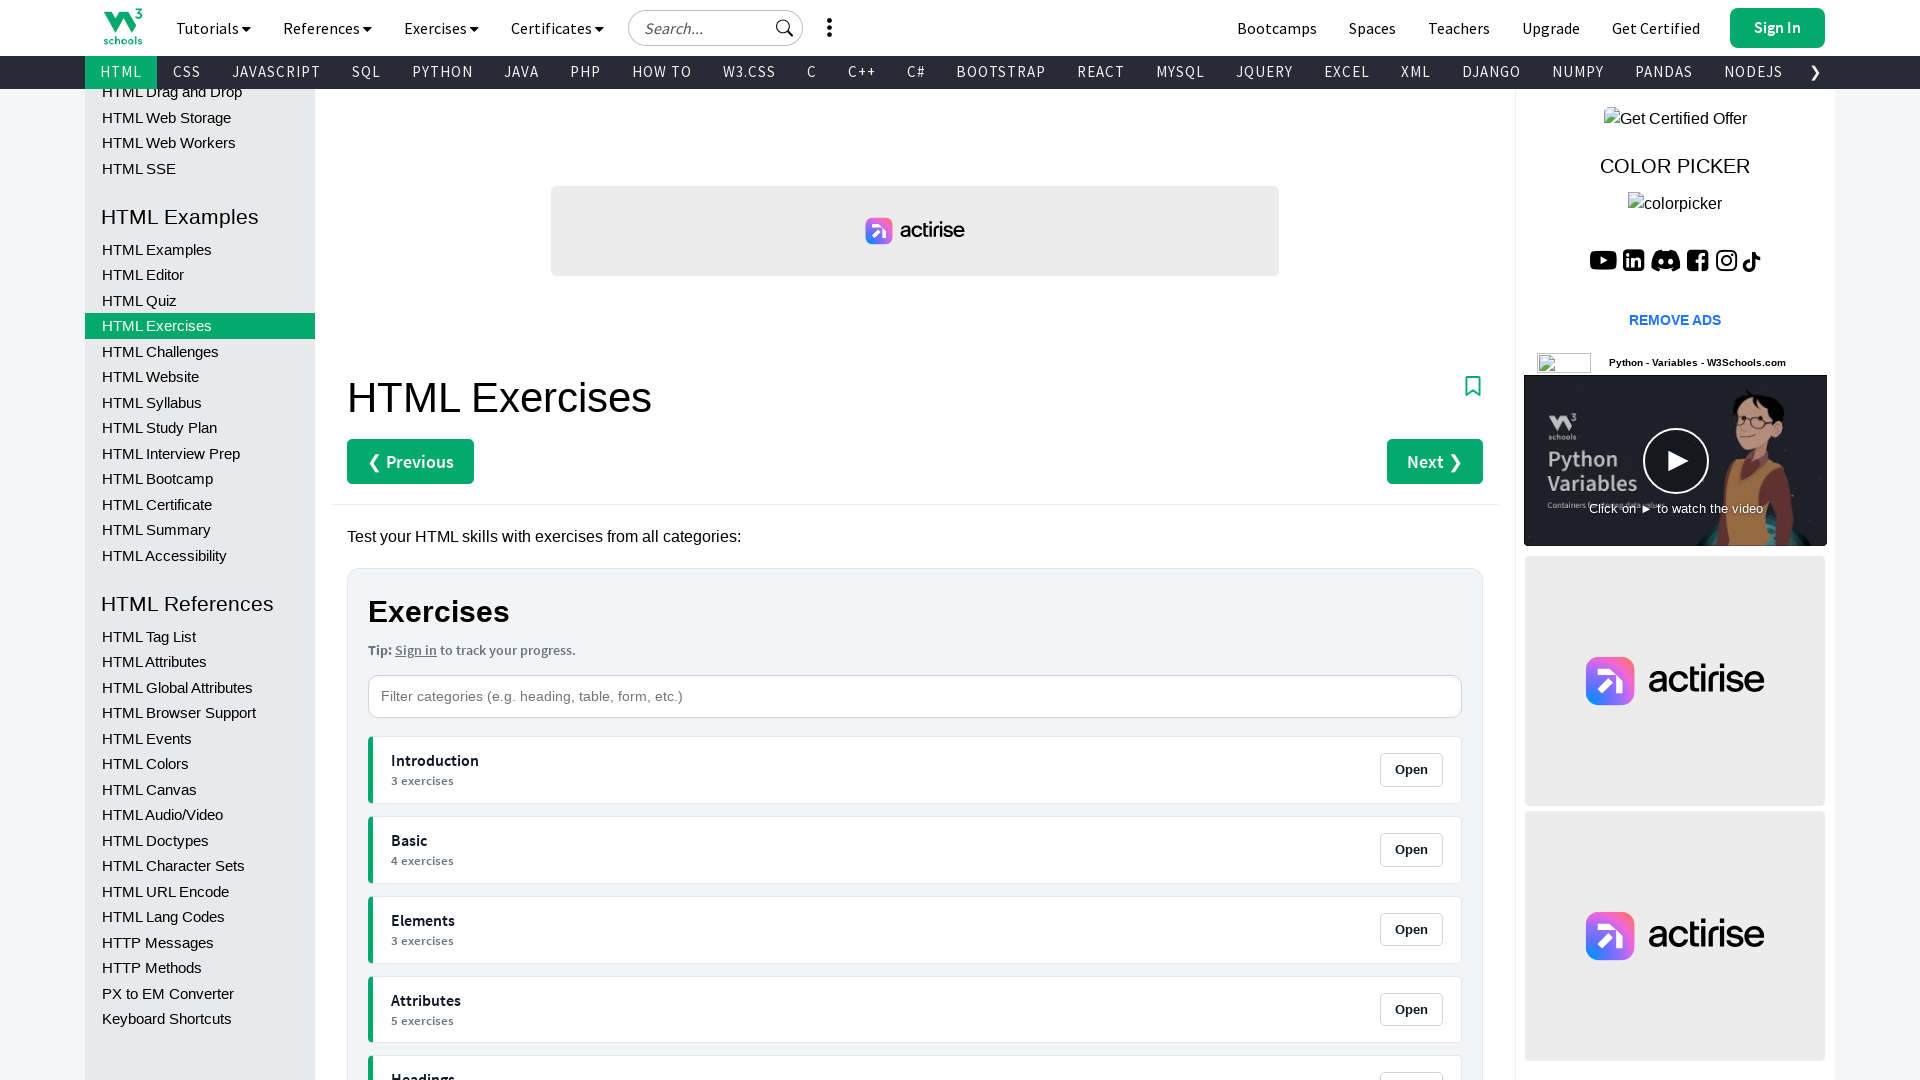

Scrolled sidebar to bottom (iteration 8/20)
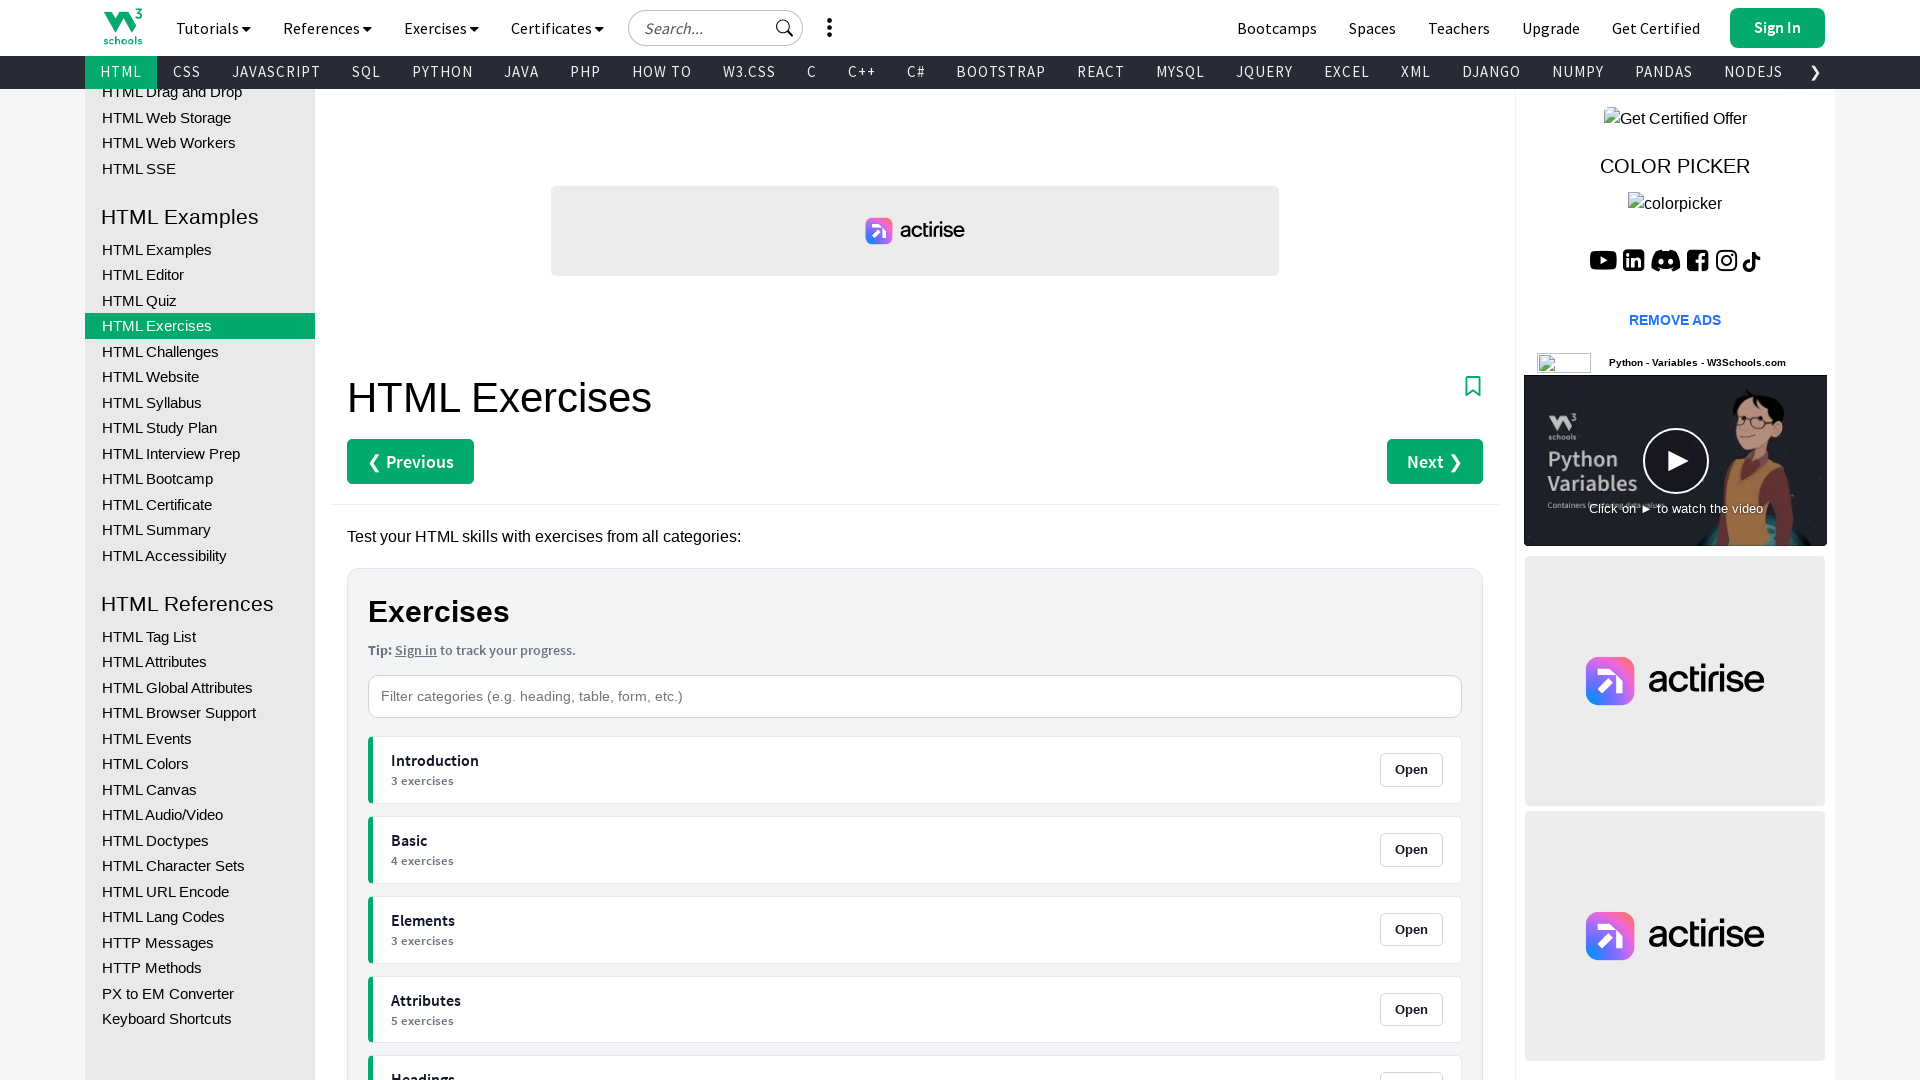

Scrolled sidebar to bottom (iteration 9/20)
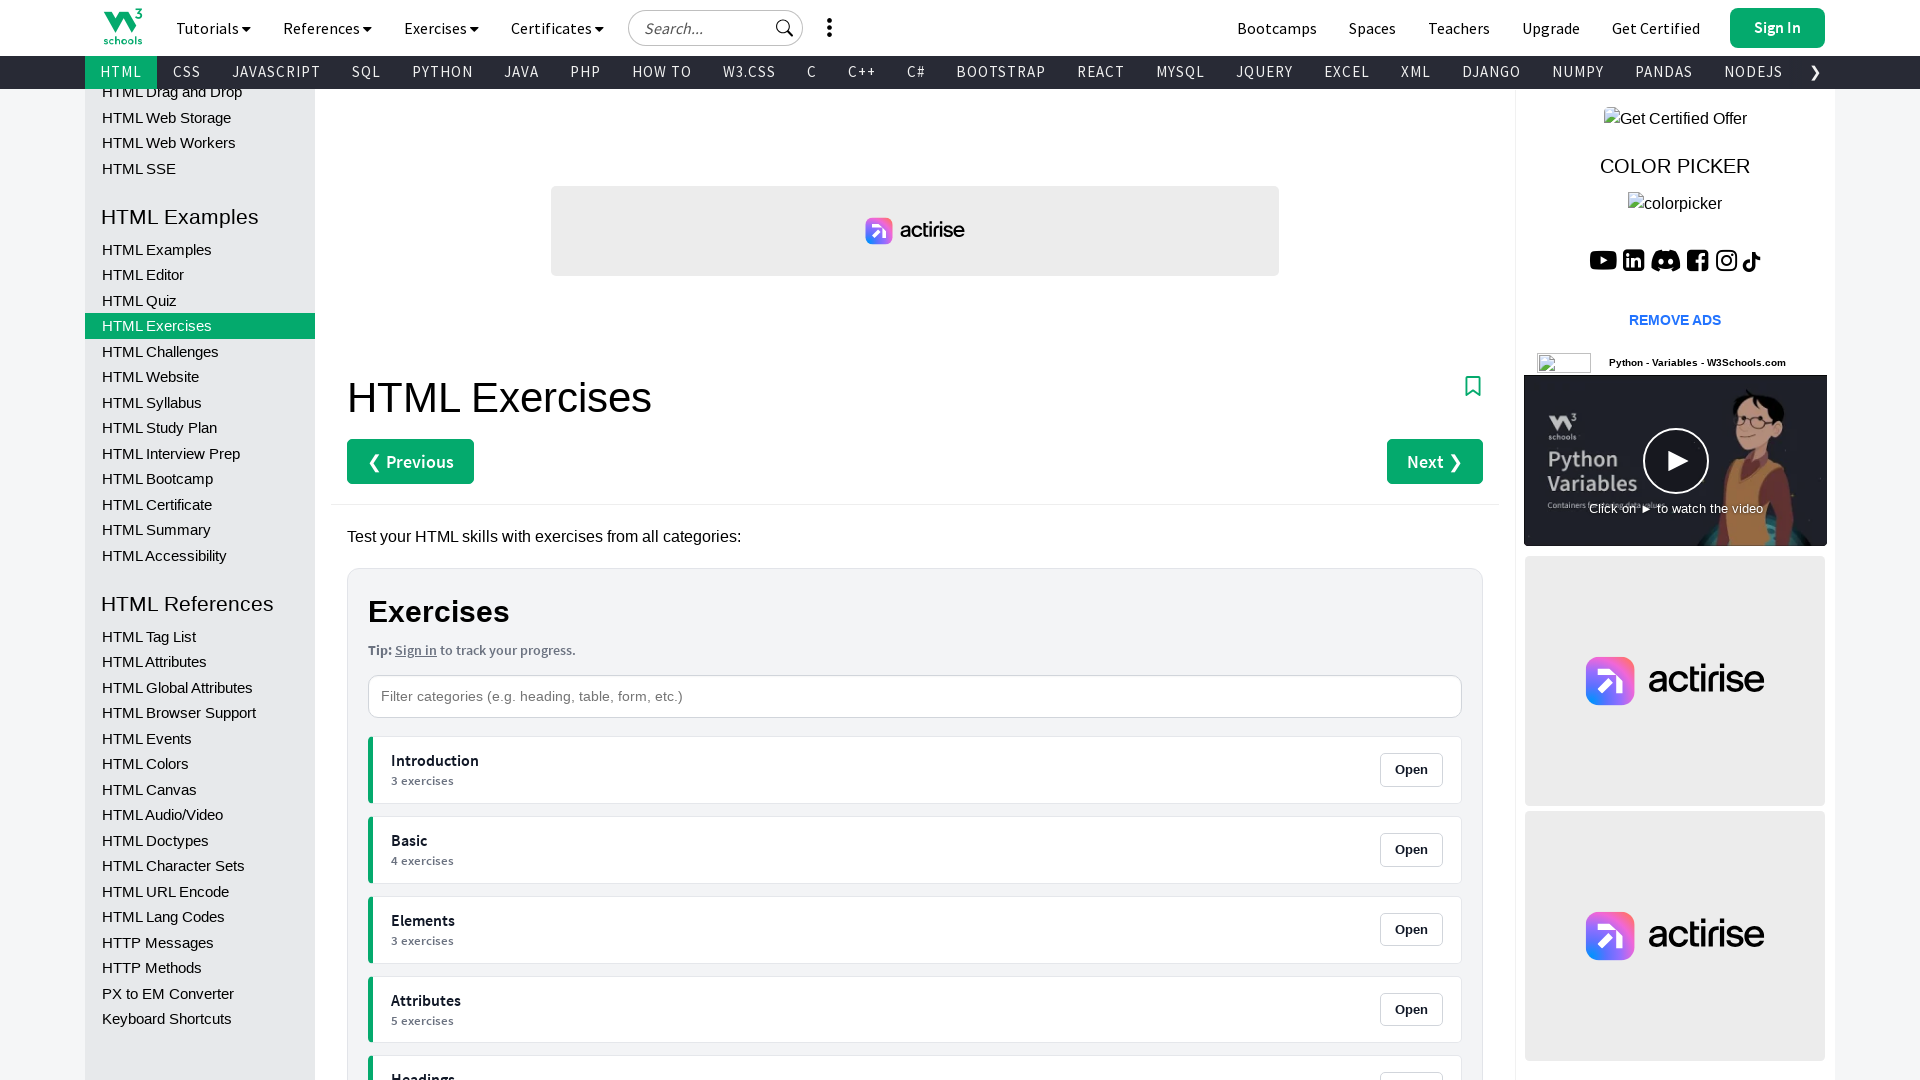

Scrolled sidebar to bottom (iteration 10/20)
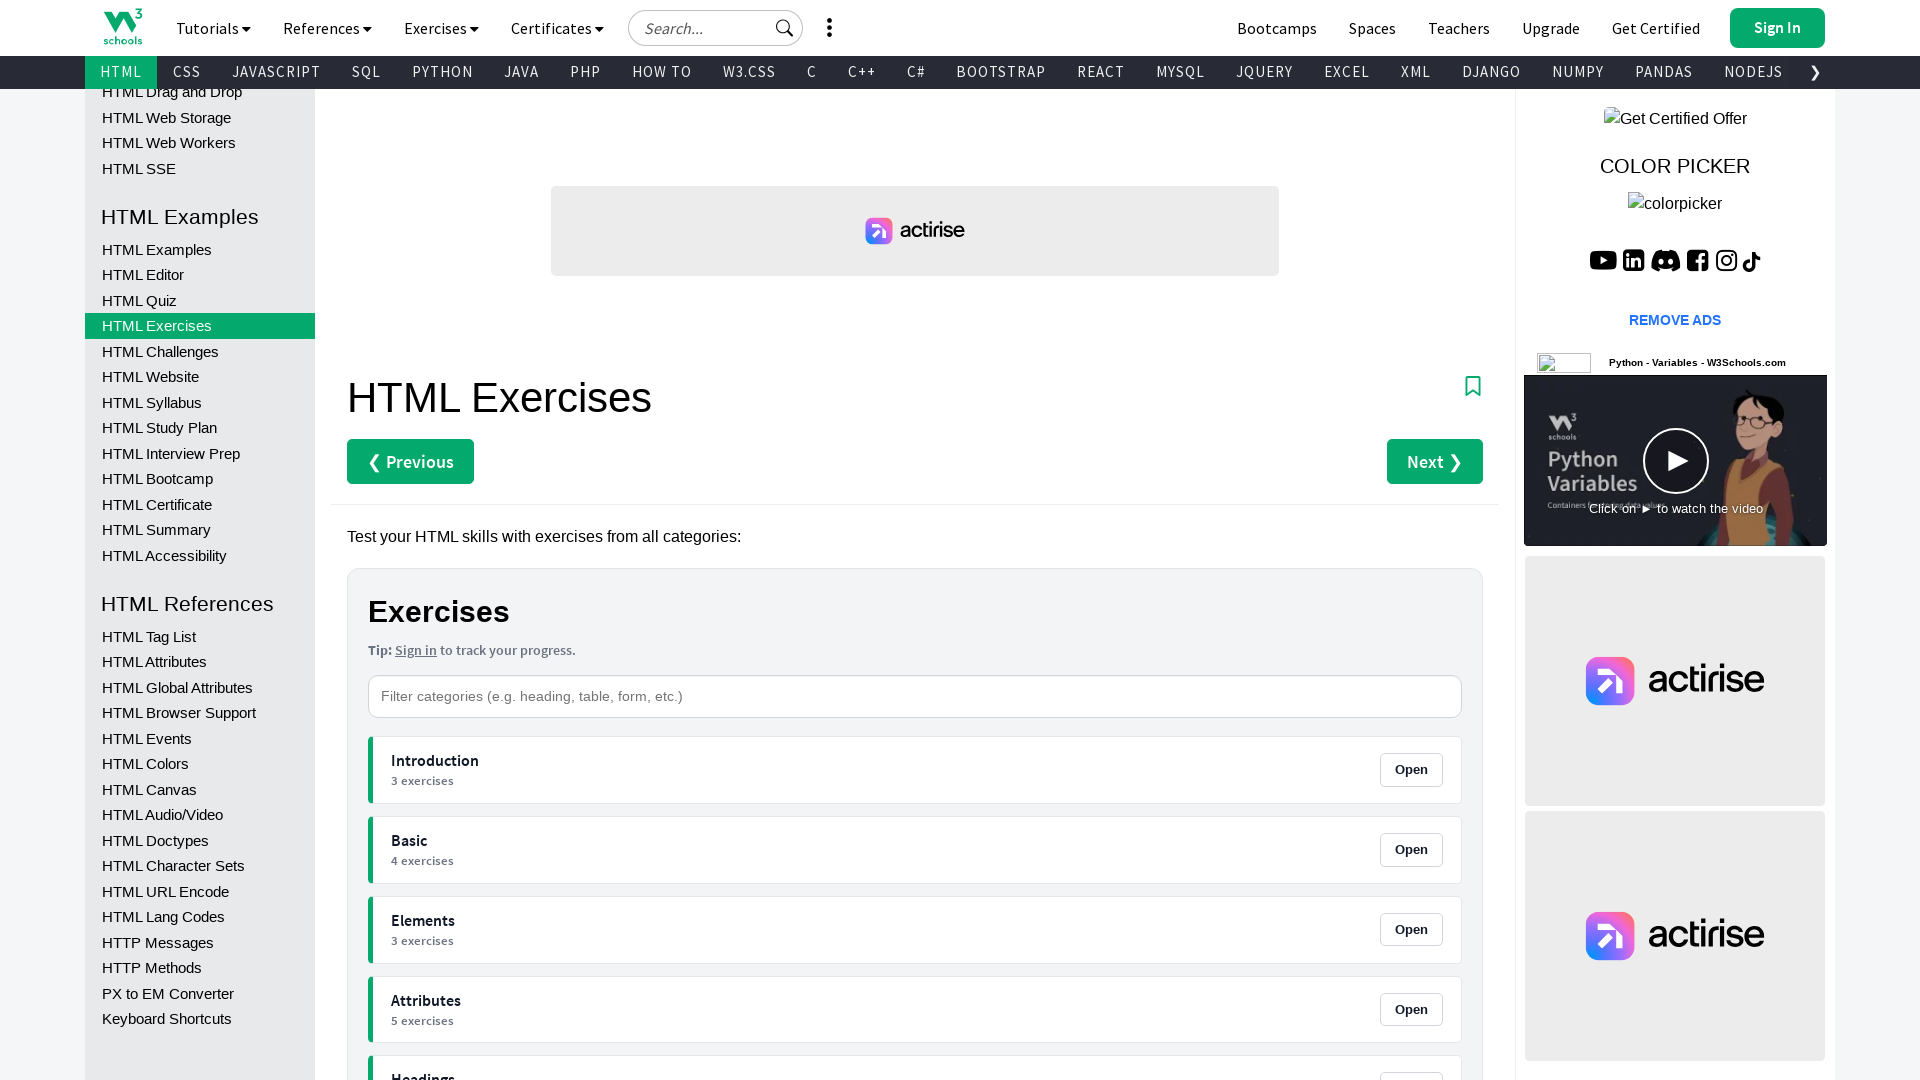

Scrolled sidebar to bottom (iteration 11/20)
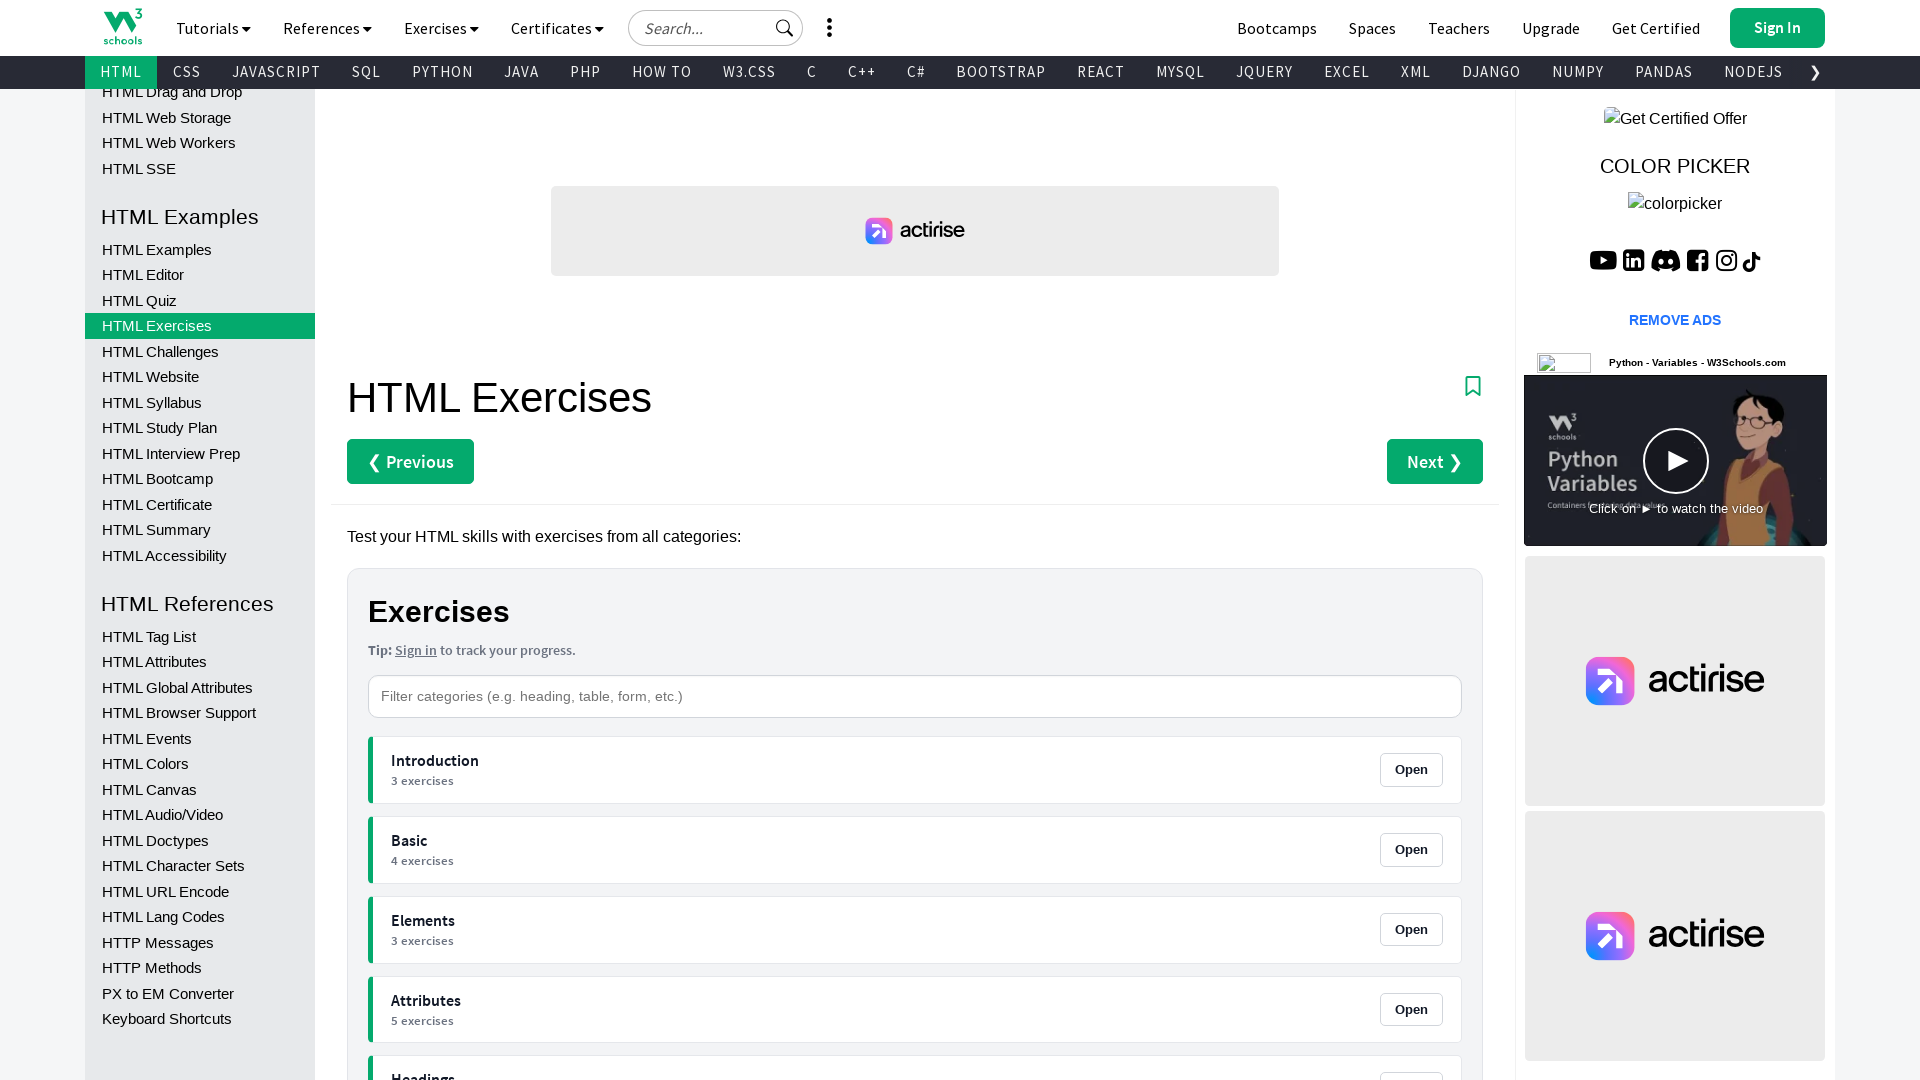

Scrolled sidebar to bottom (iteration 12/20)
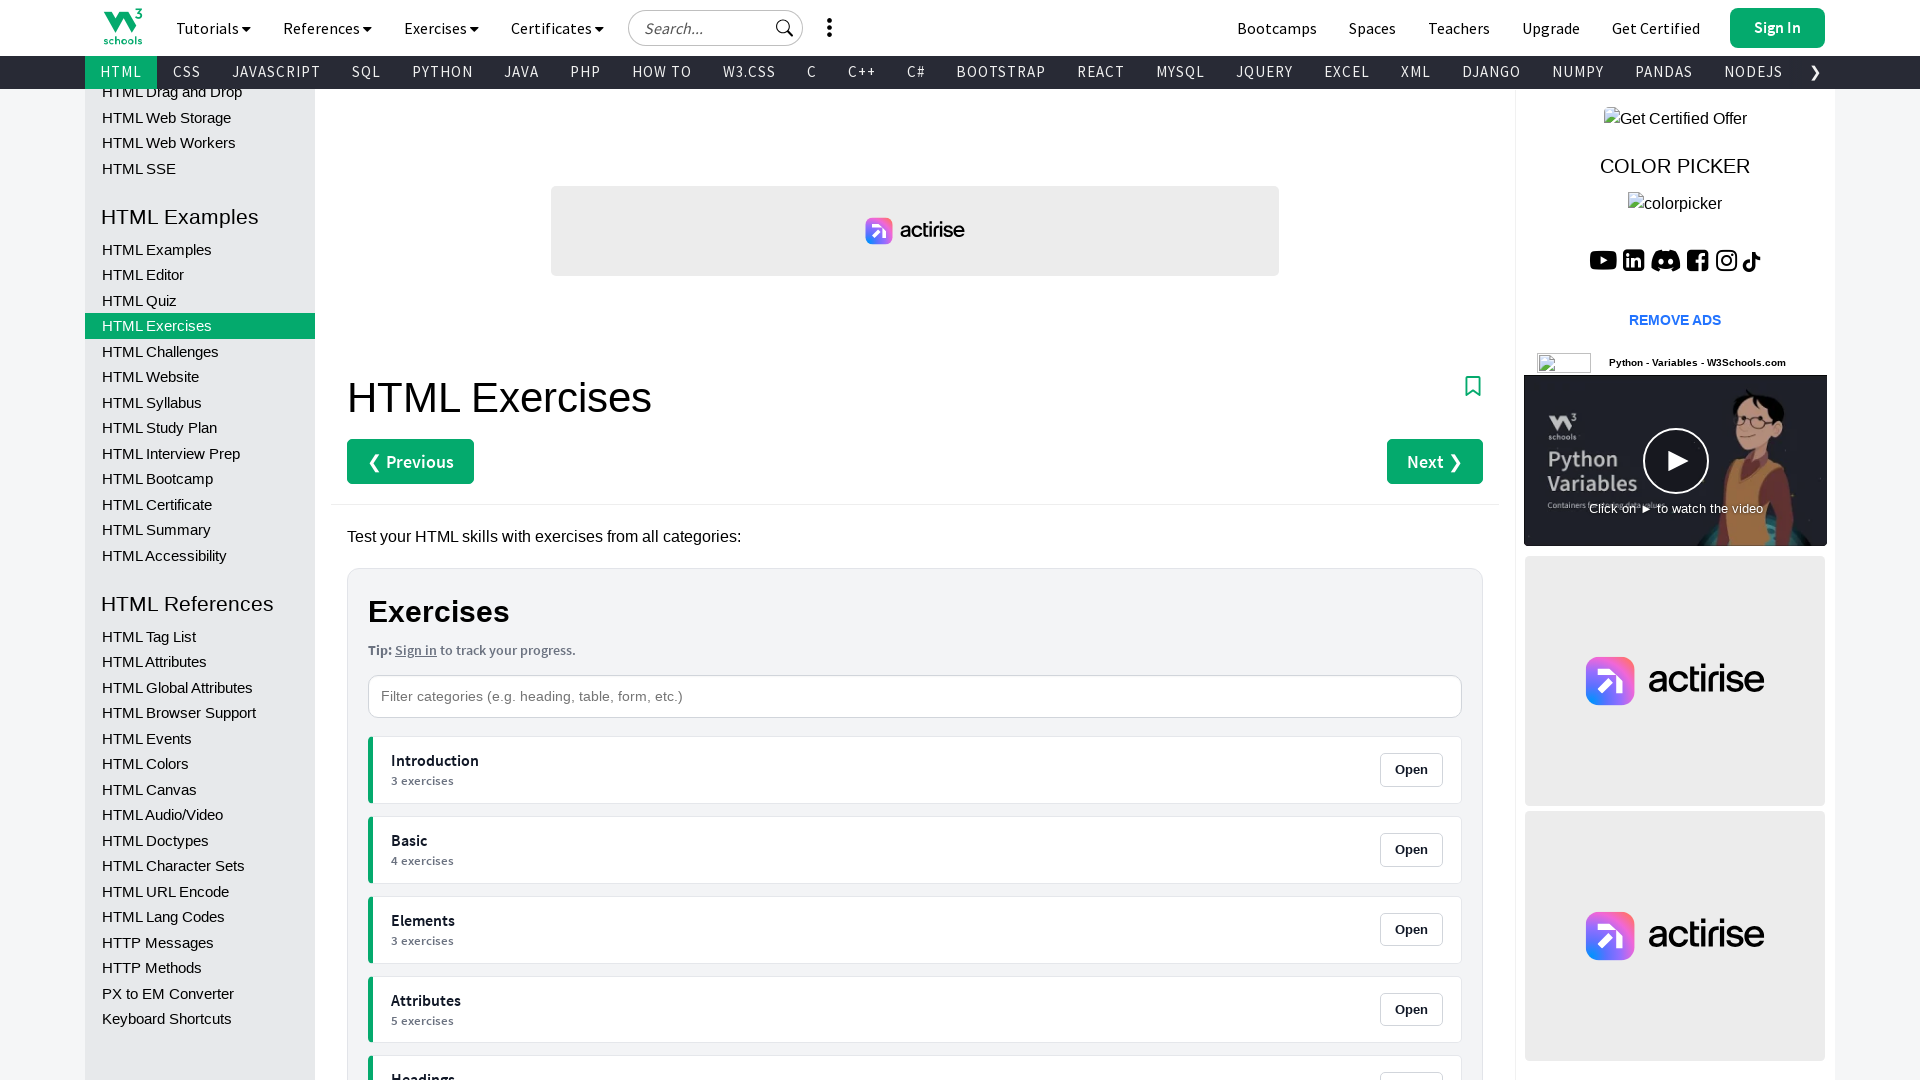

Scrolled sidebar to bottom (iteration 13/20)
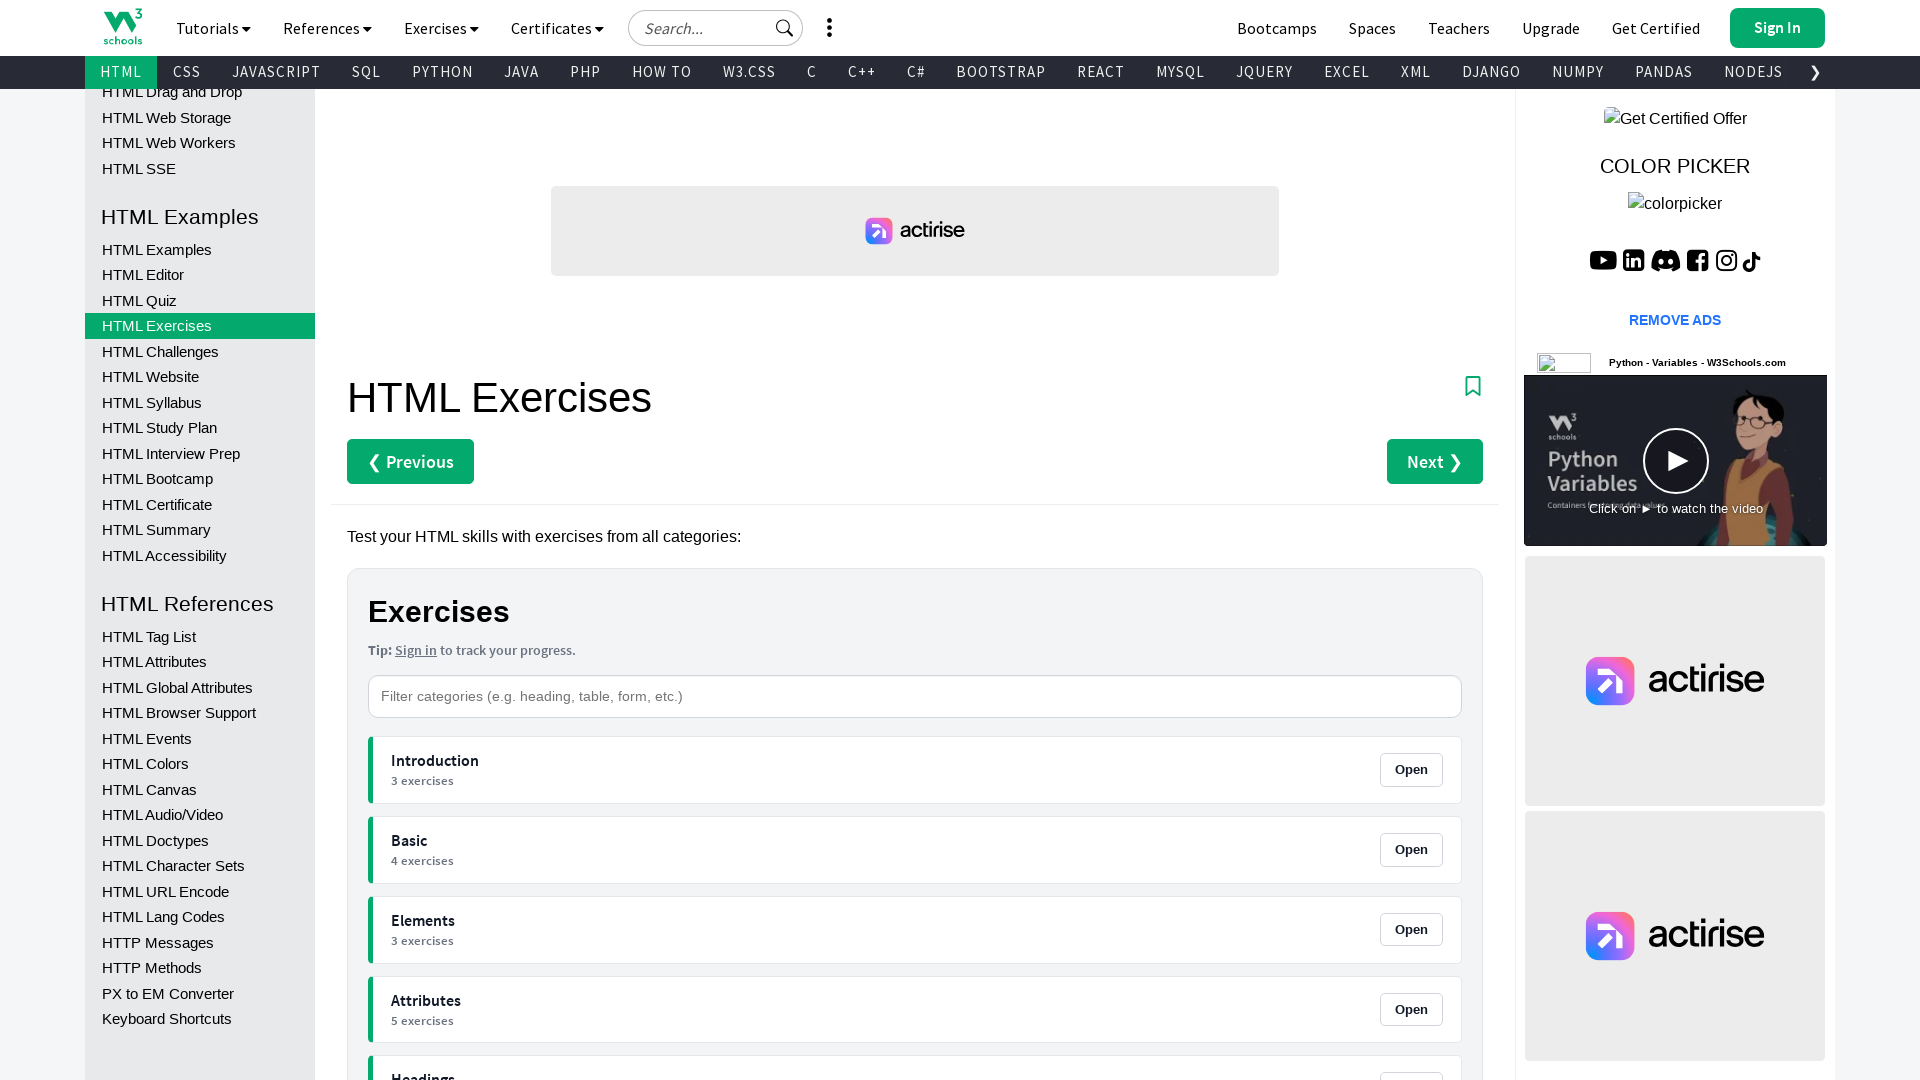

Scrolled sidebar to bottom (iteration 14/20)
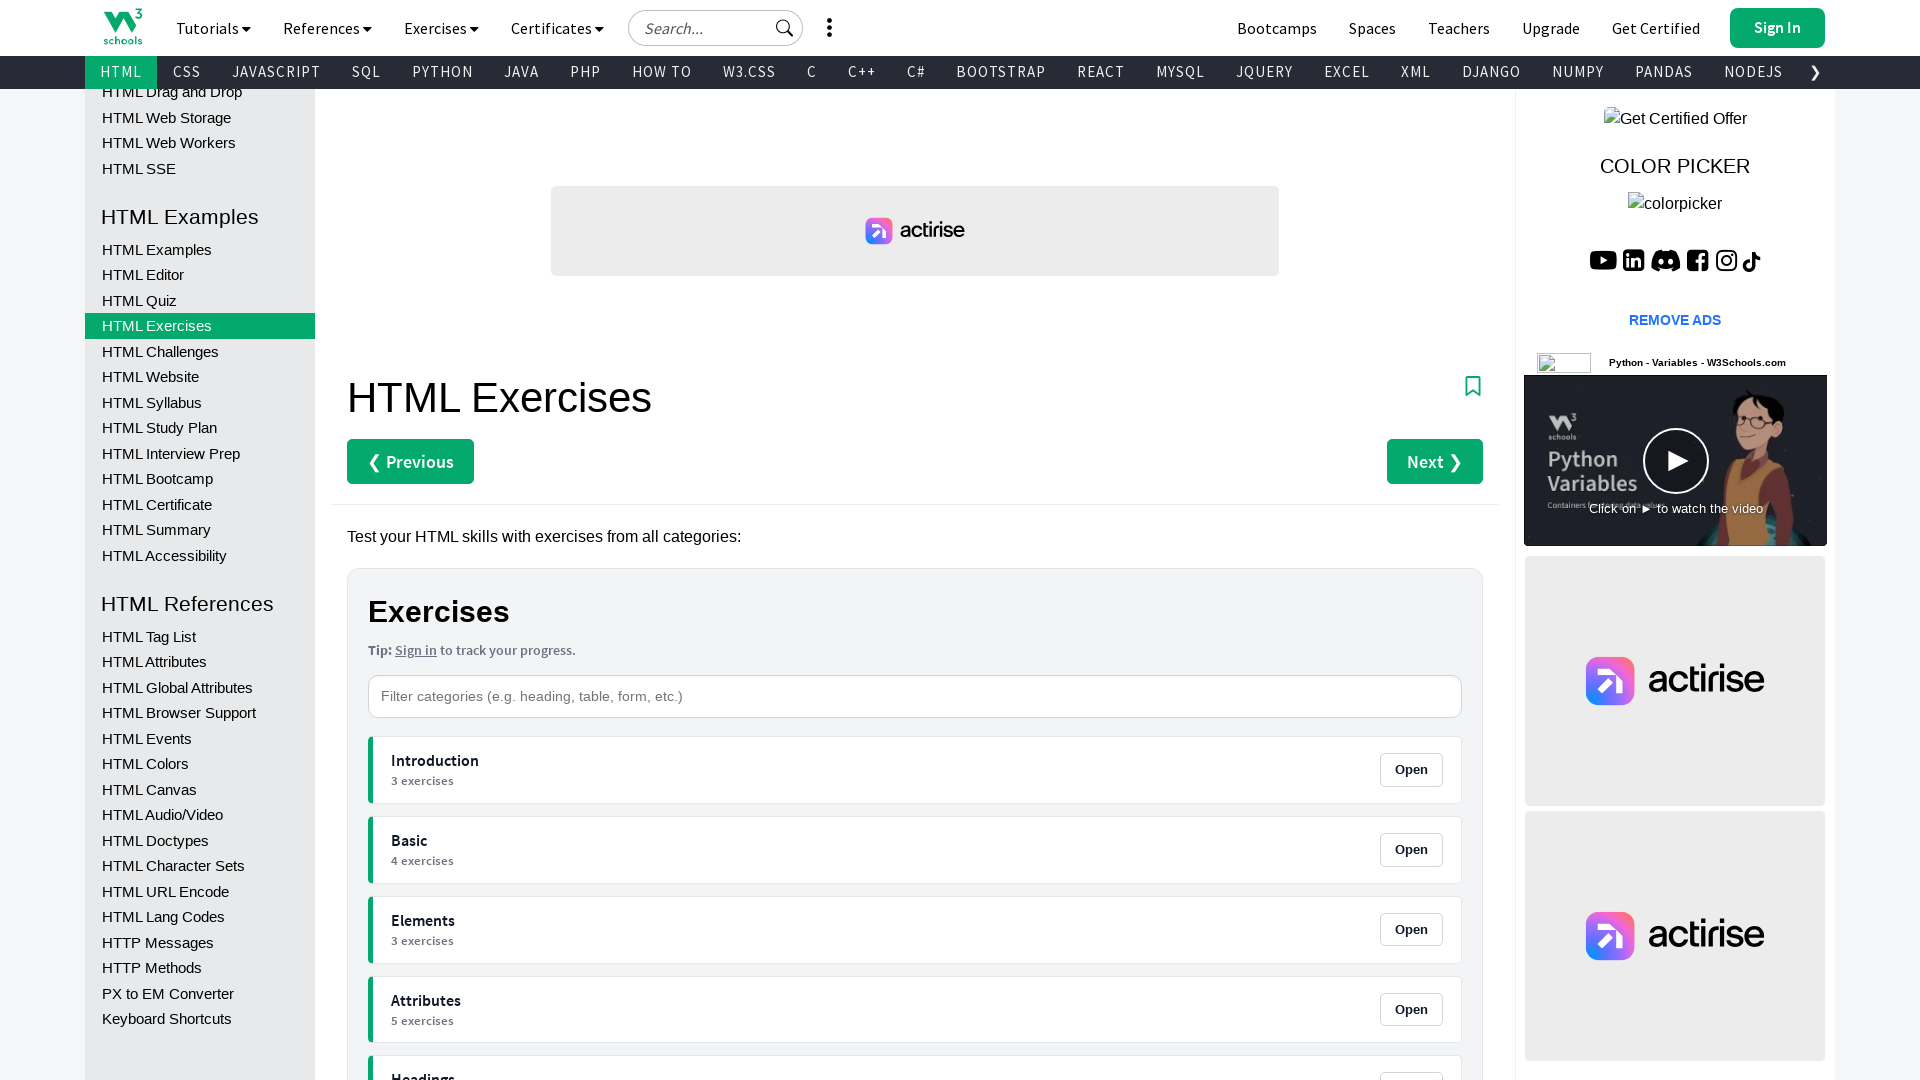

Scrolled sidebar to bottom (iteration 15/20)
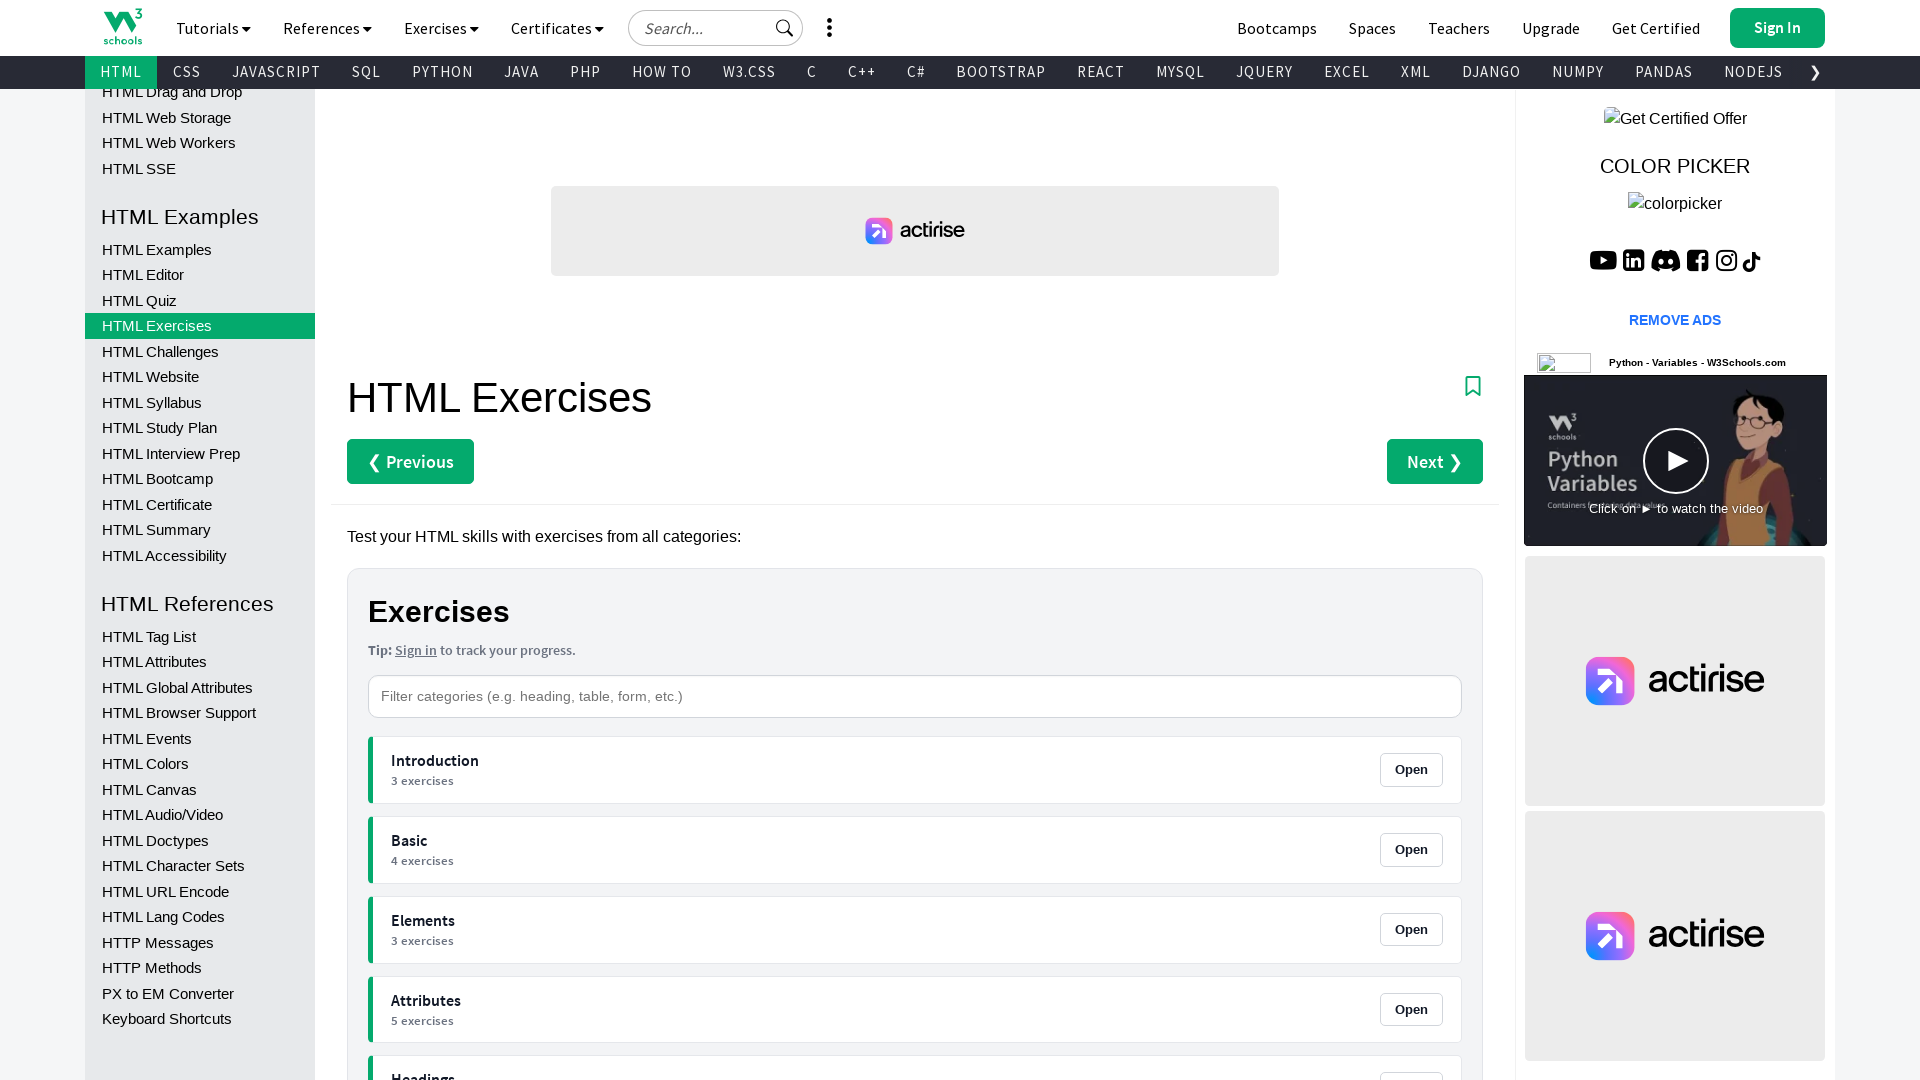

Scrolled sidebar to bottom (iteration 16/20)
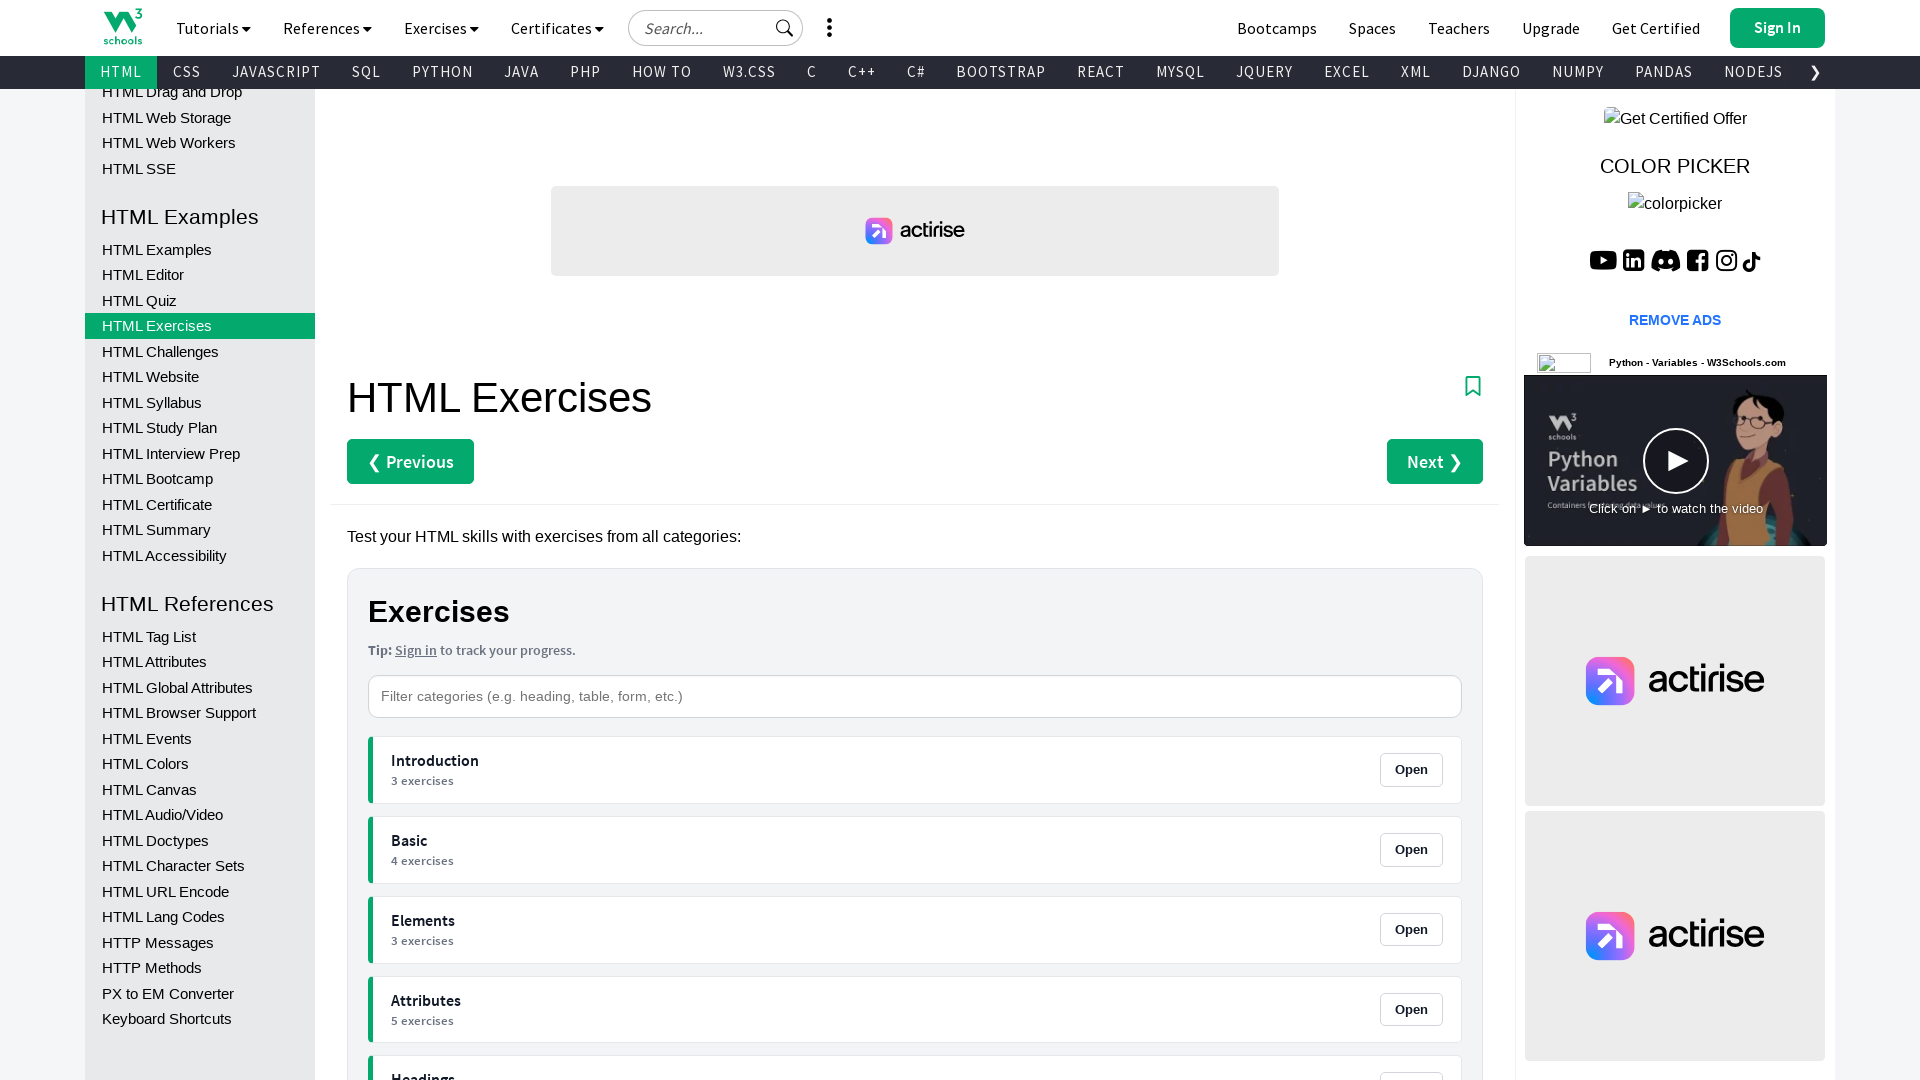

Scrolled sidebar to bottom (iteration 17/20)
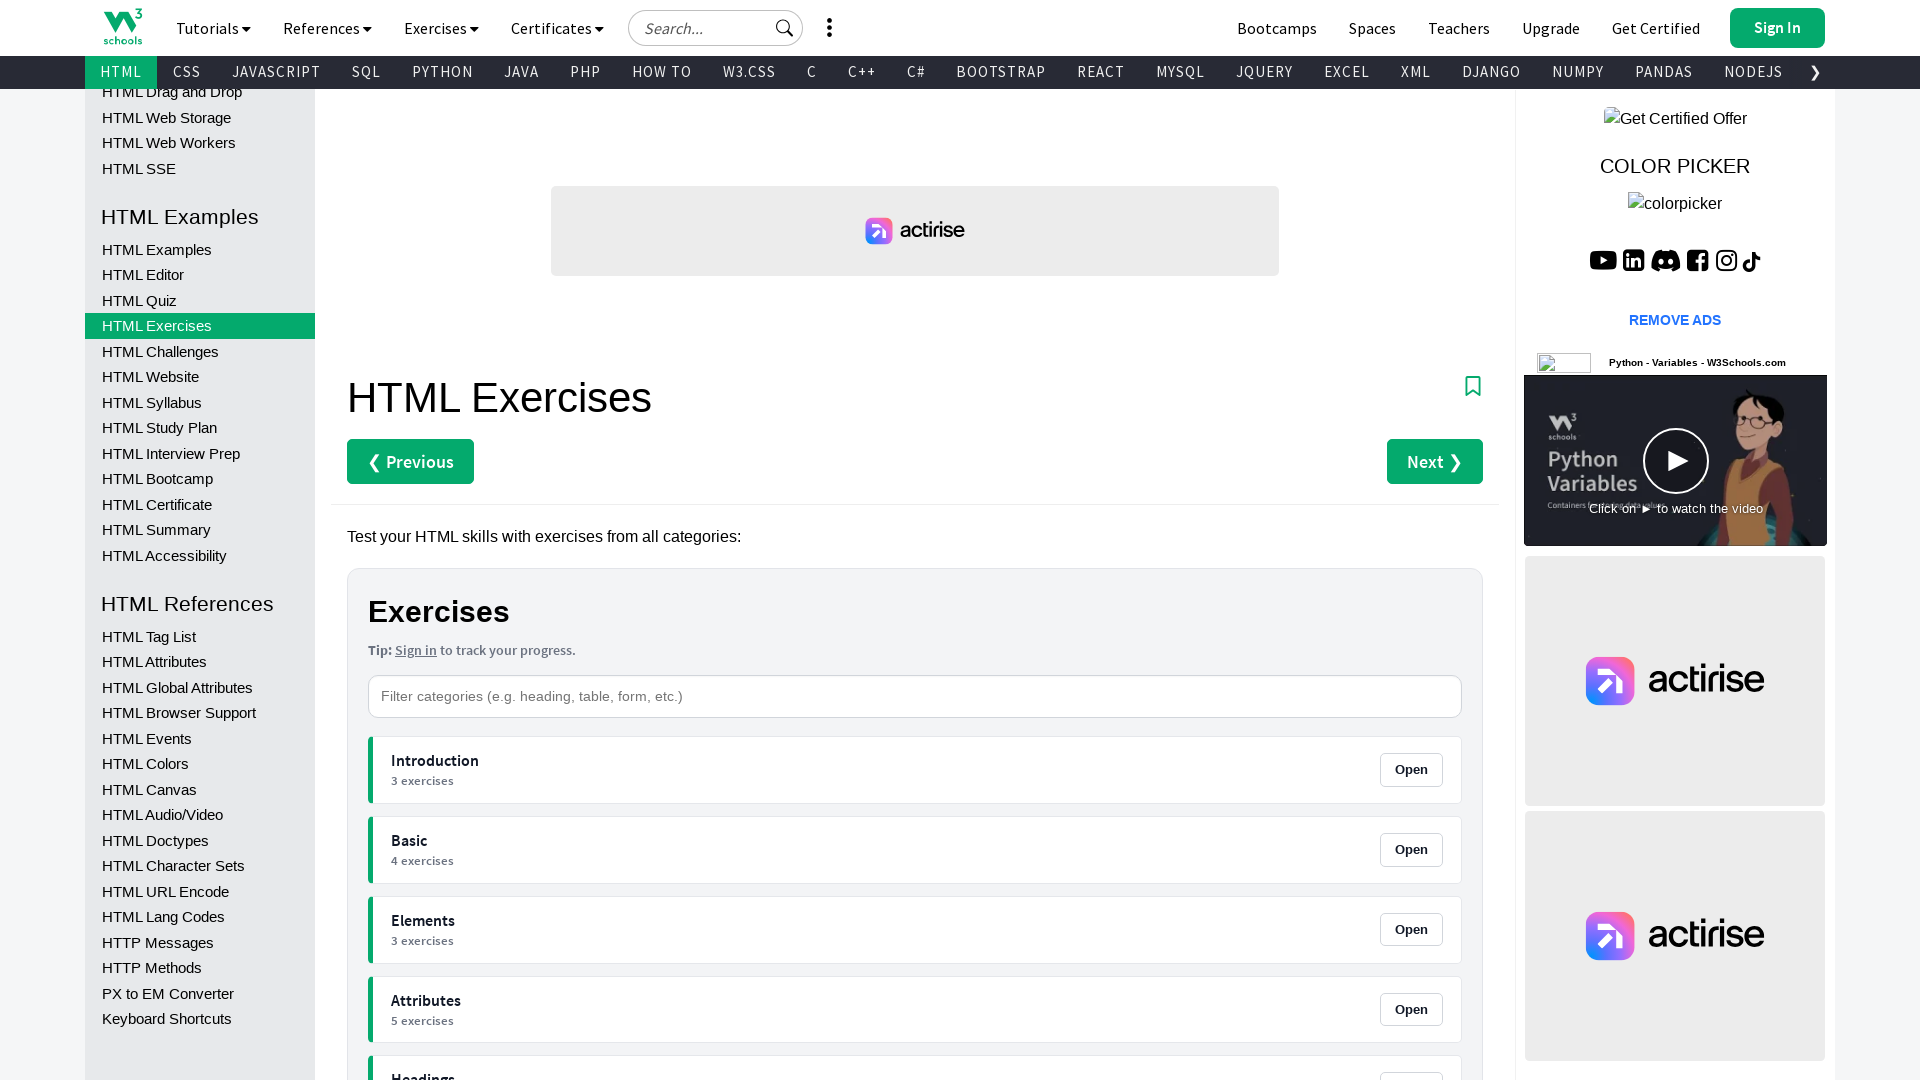

Scrolled sidebar to bottom (iteration 18/20)
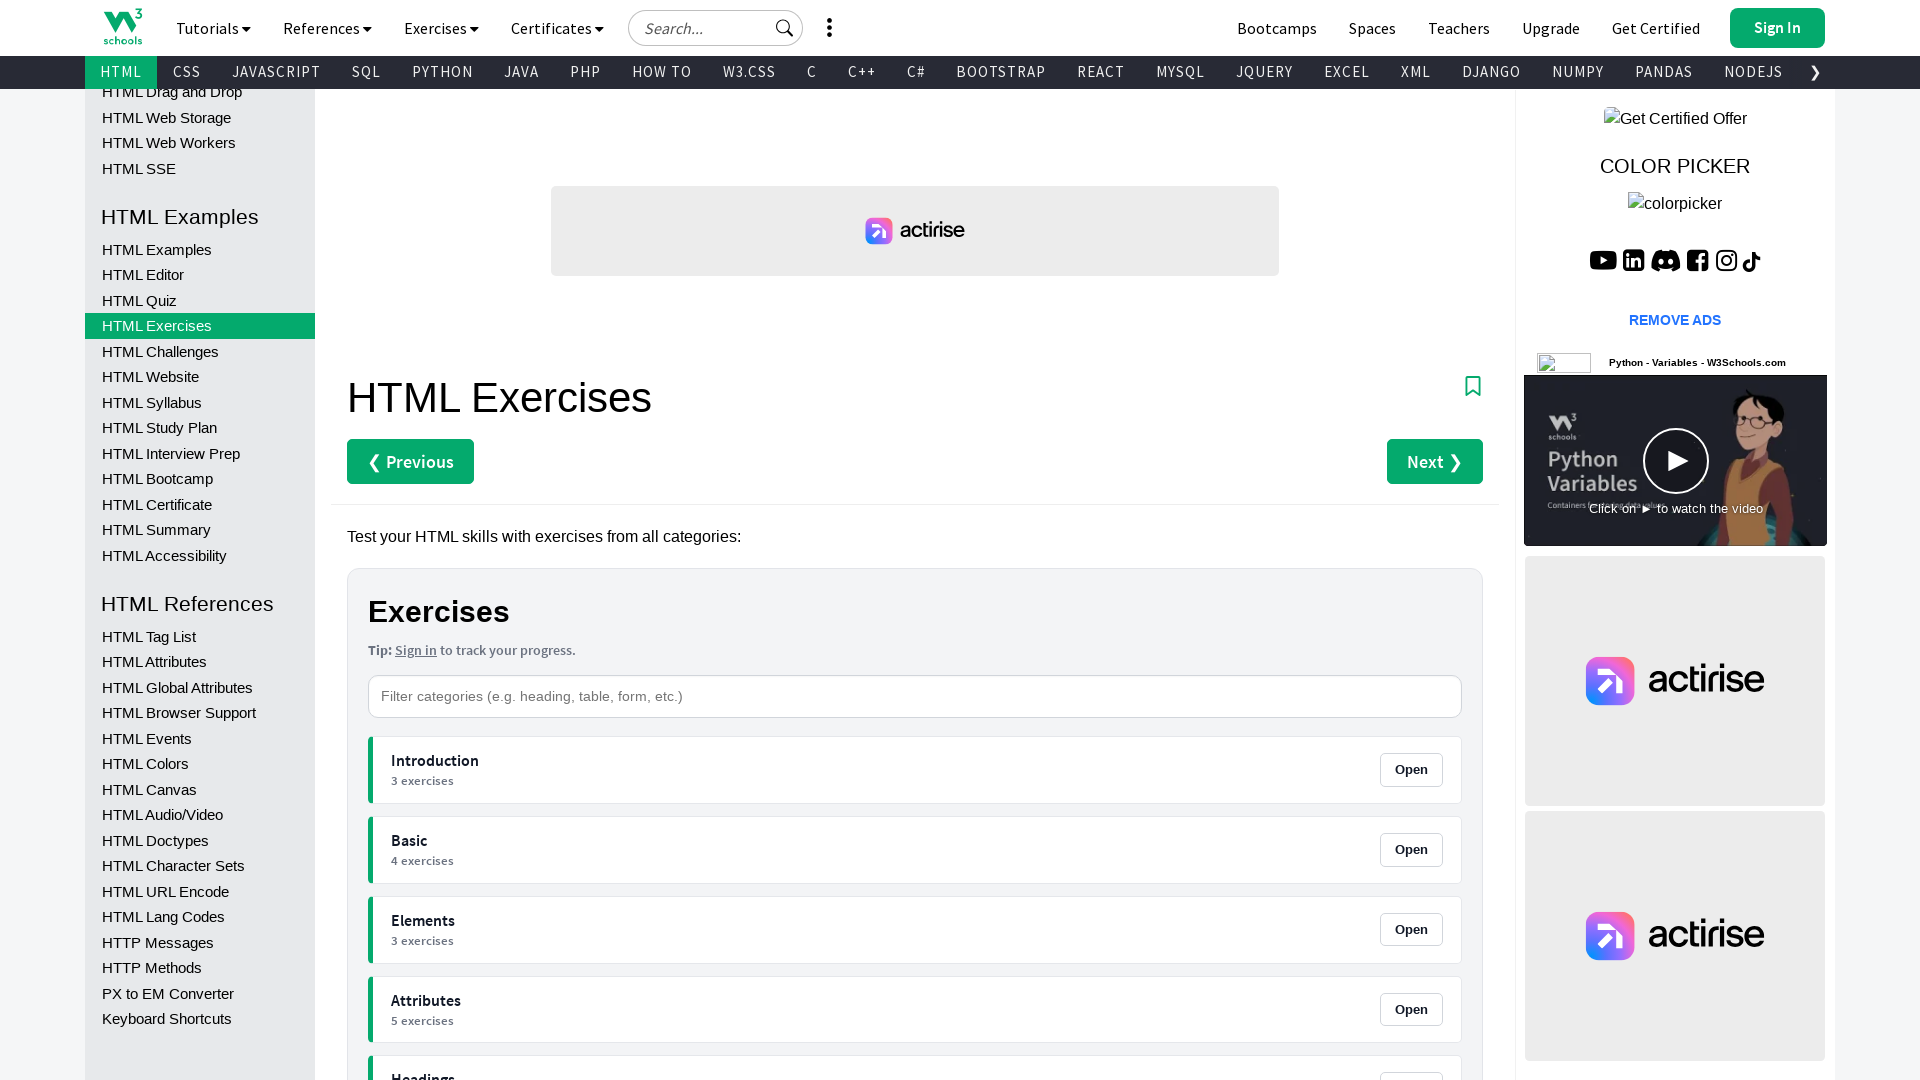

Scrolled sidebar to bottom (iteration 19/20)
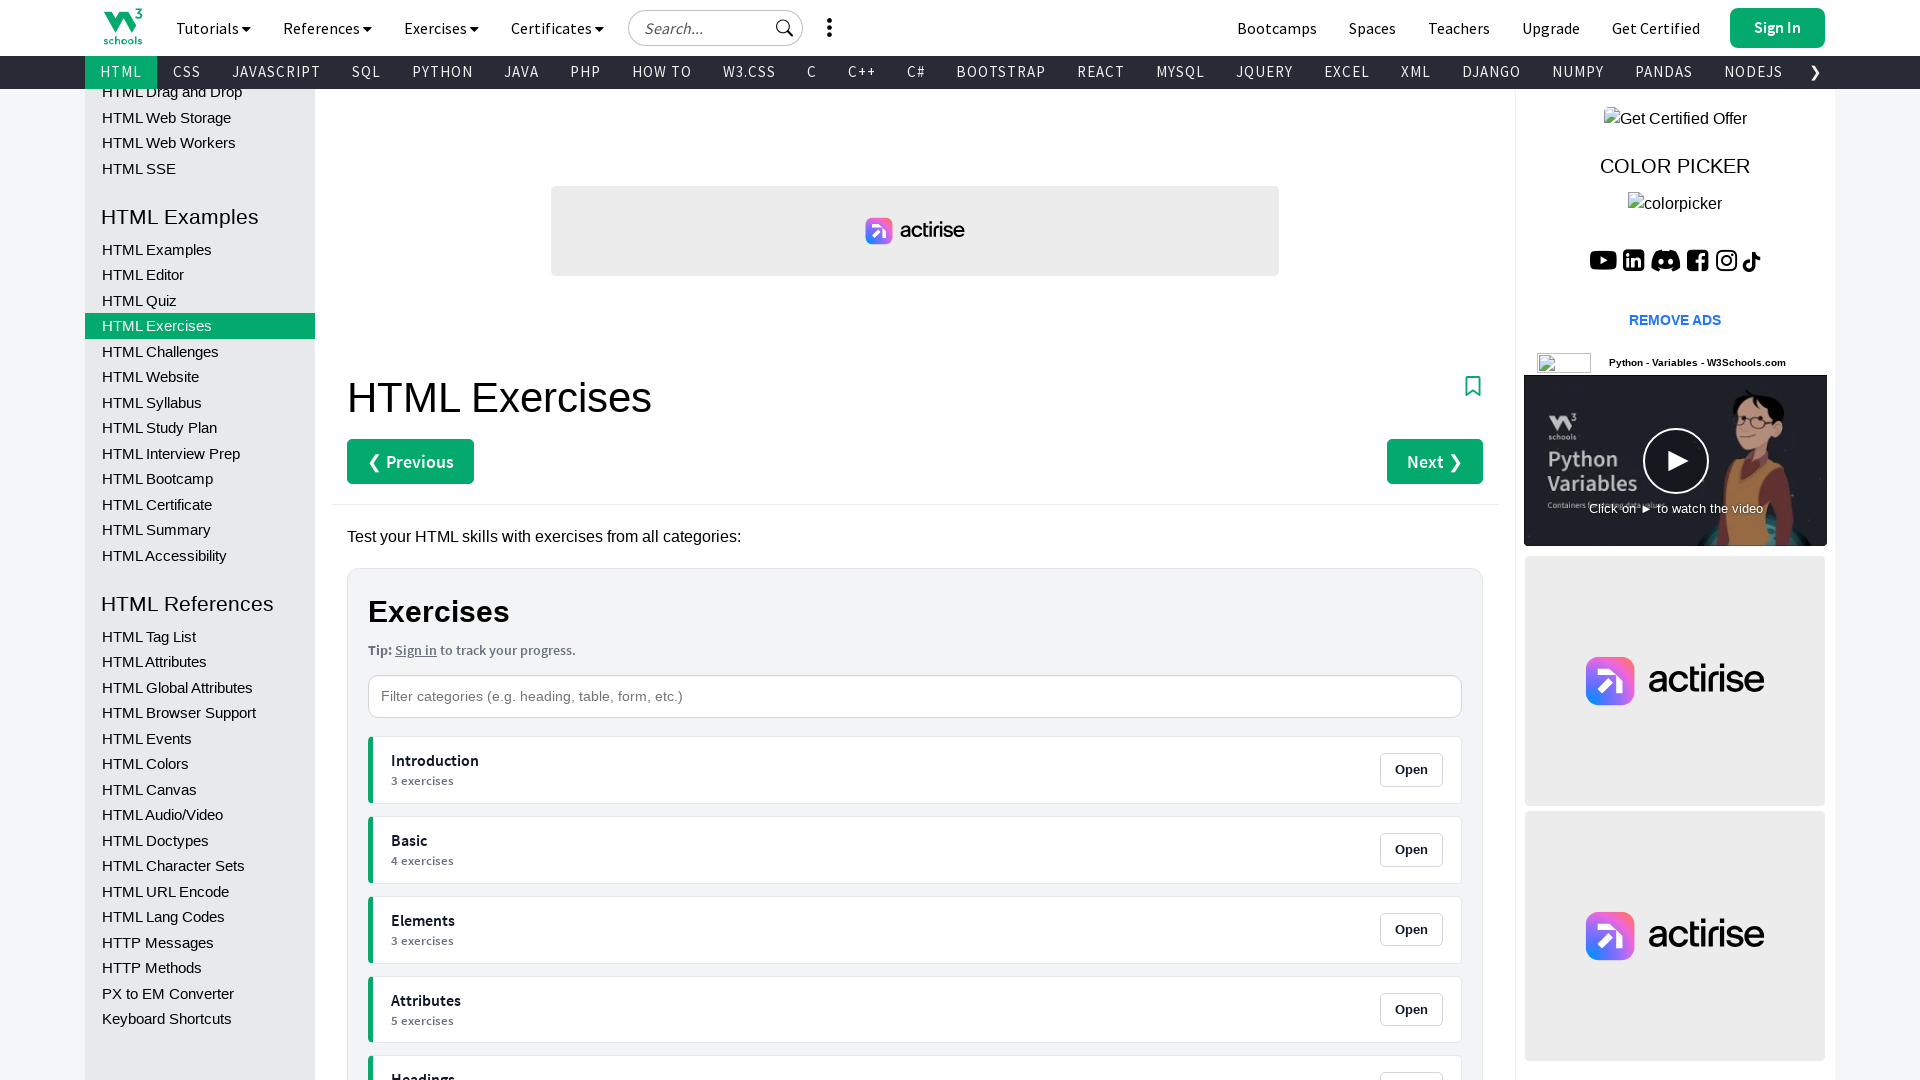

Scrolled sidebar to bottom (iteration 20/20)
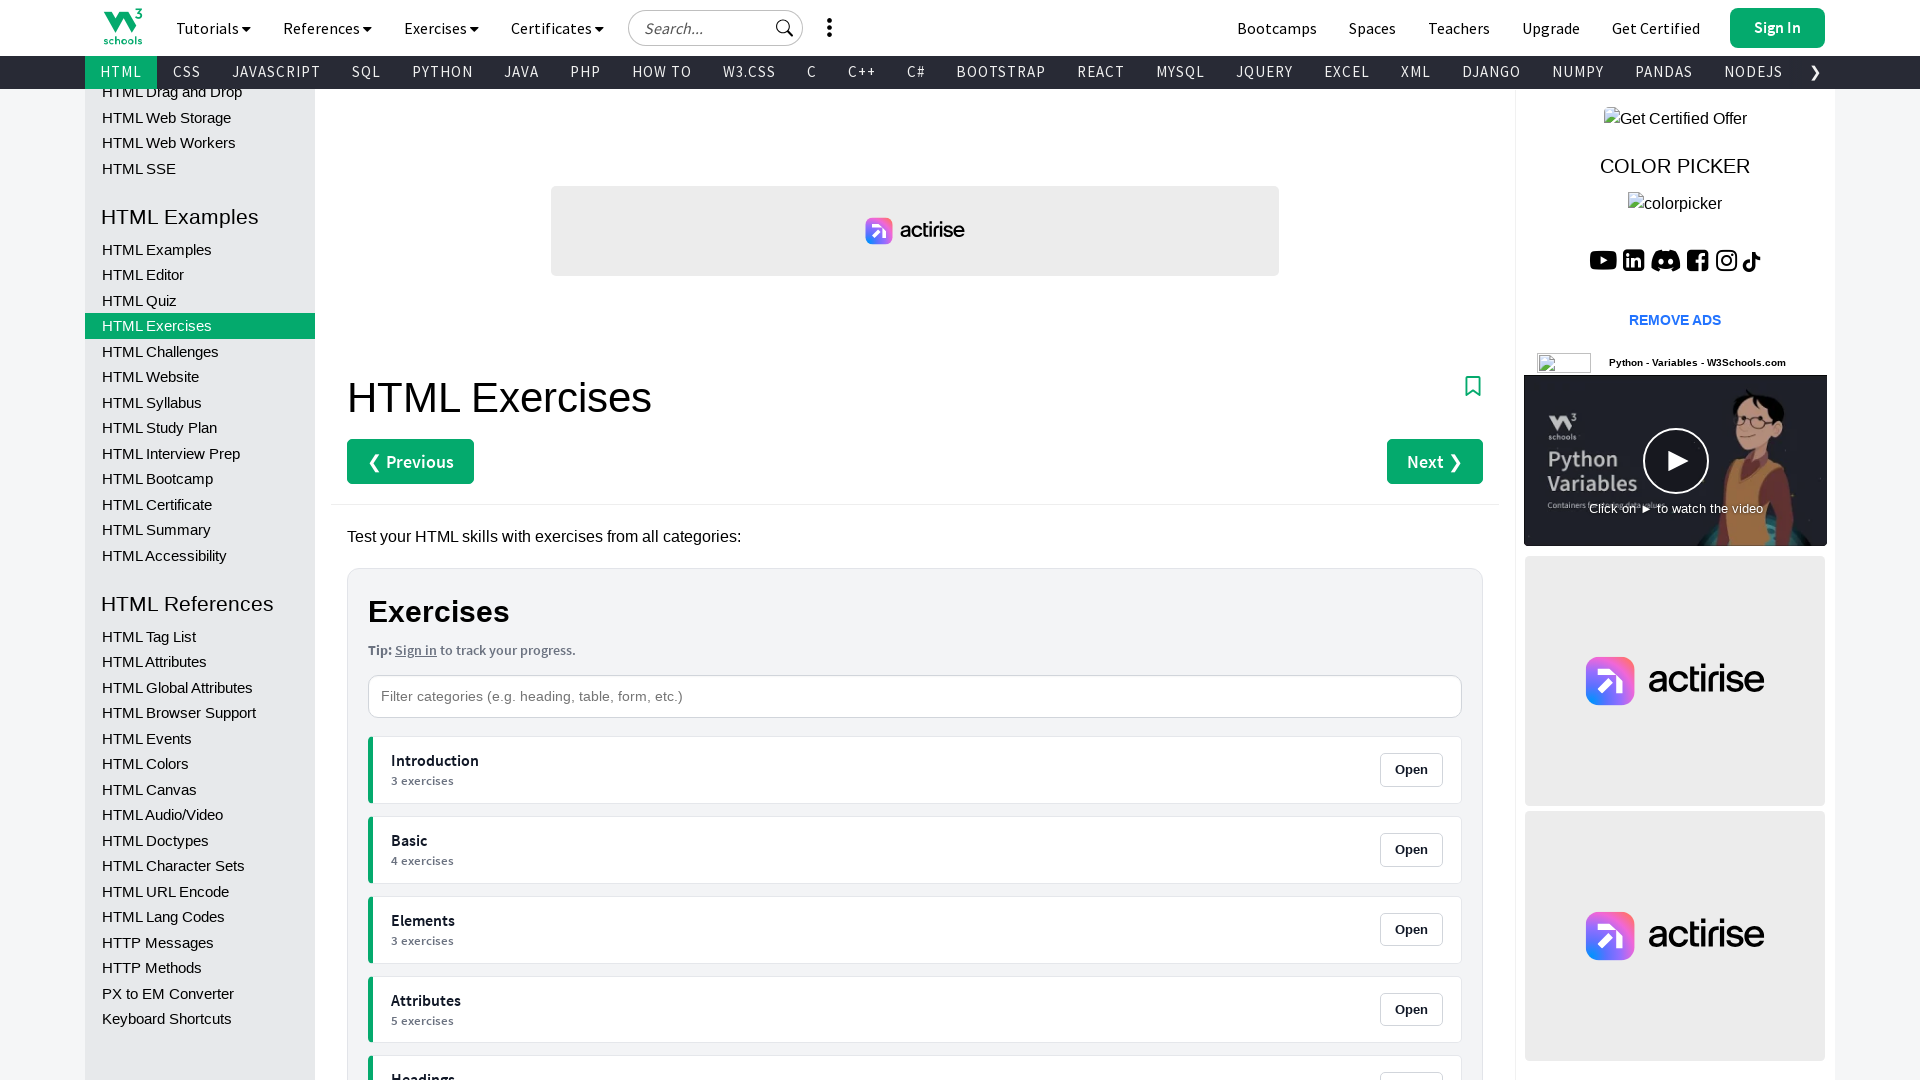

Verified sidebar content is visible after scrolling
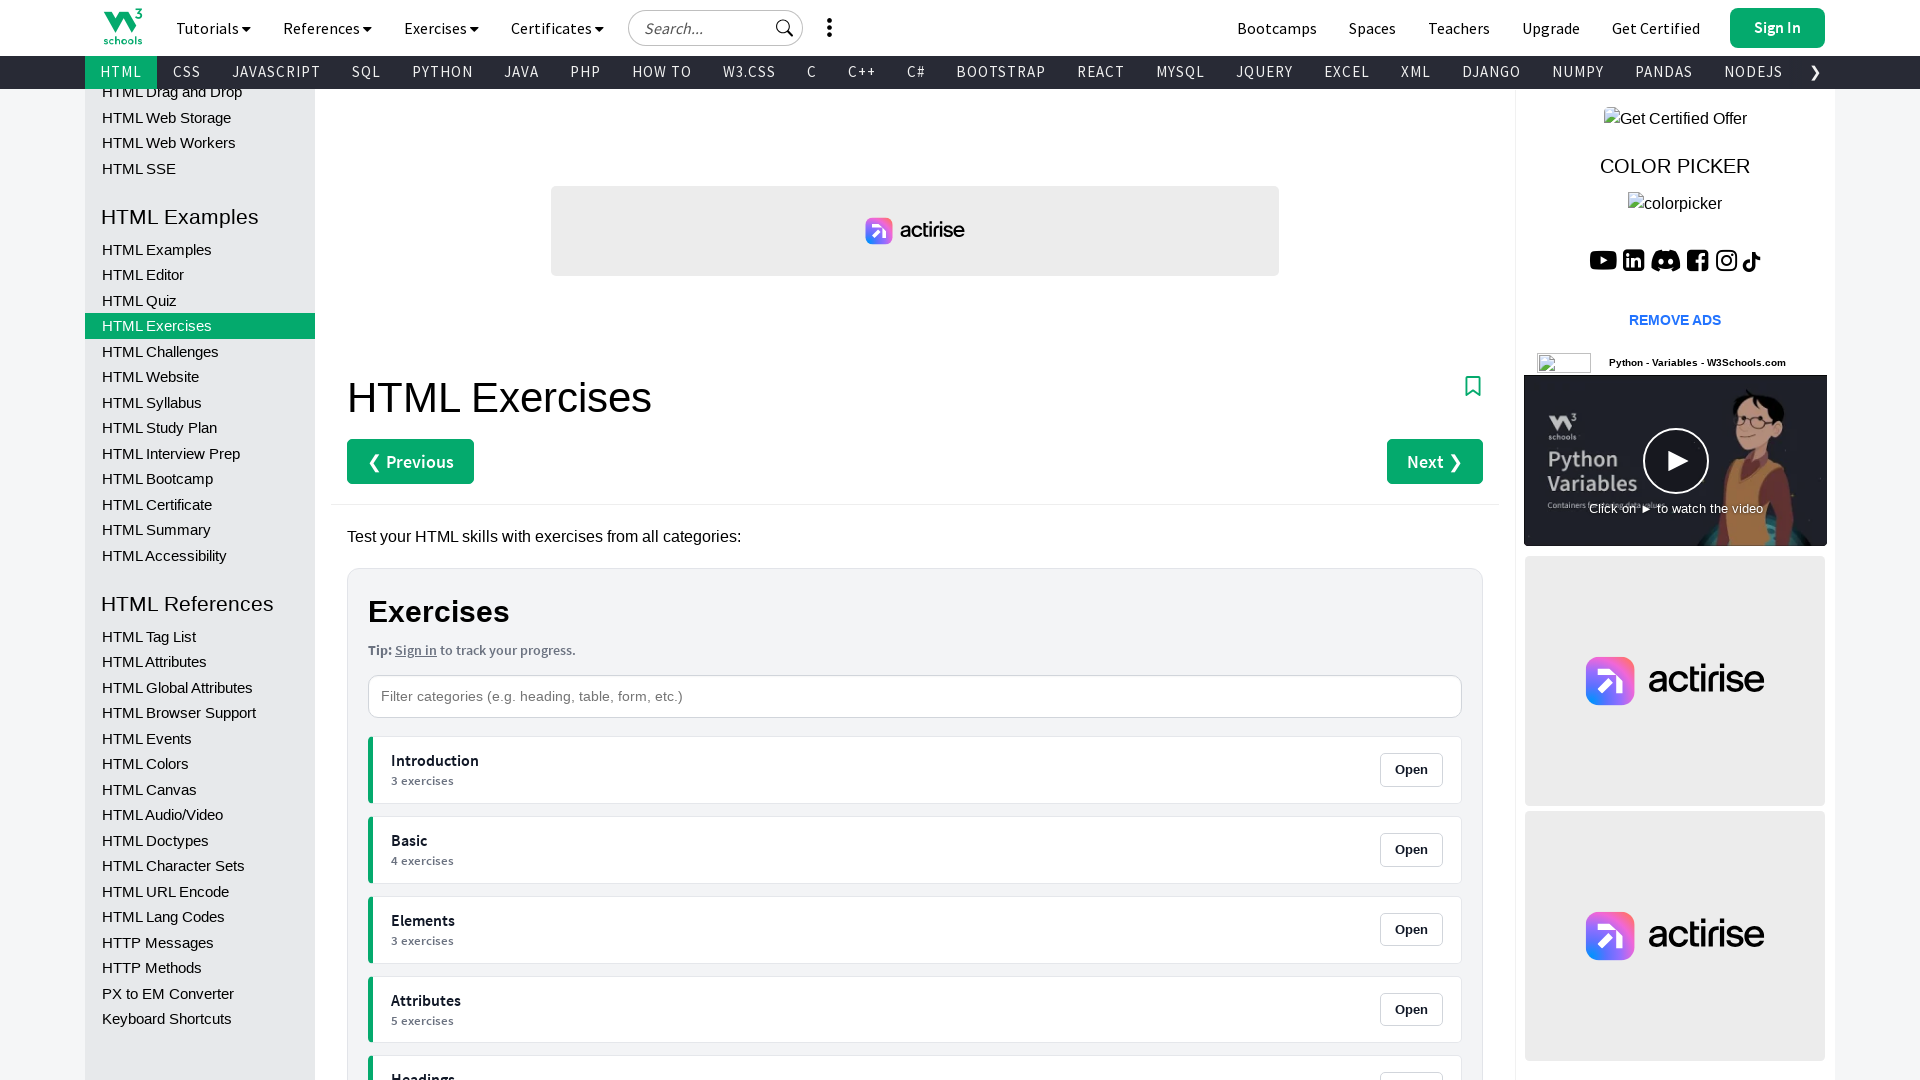

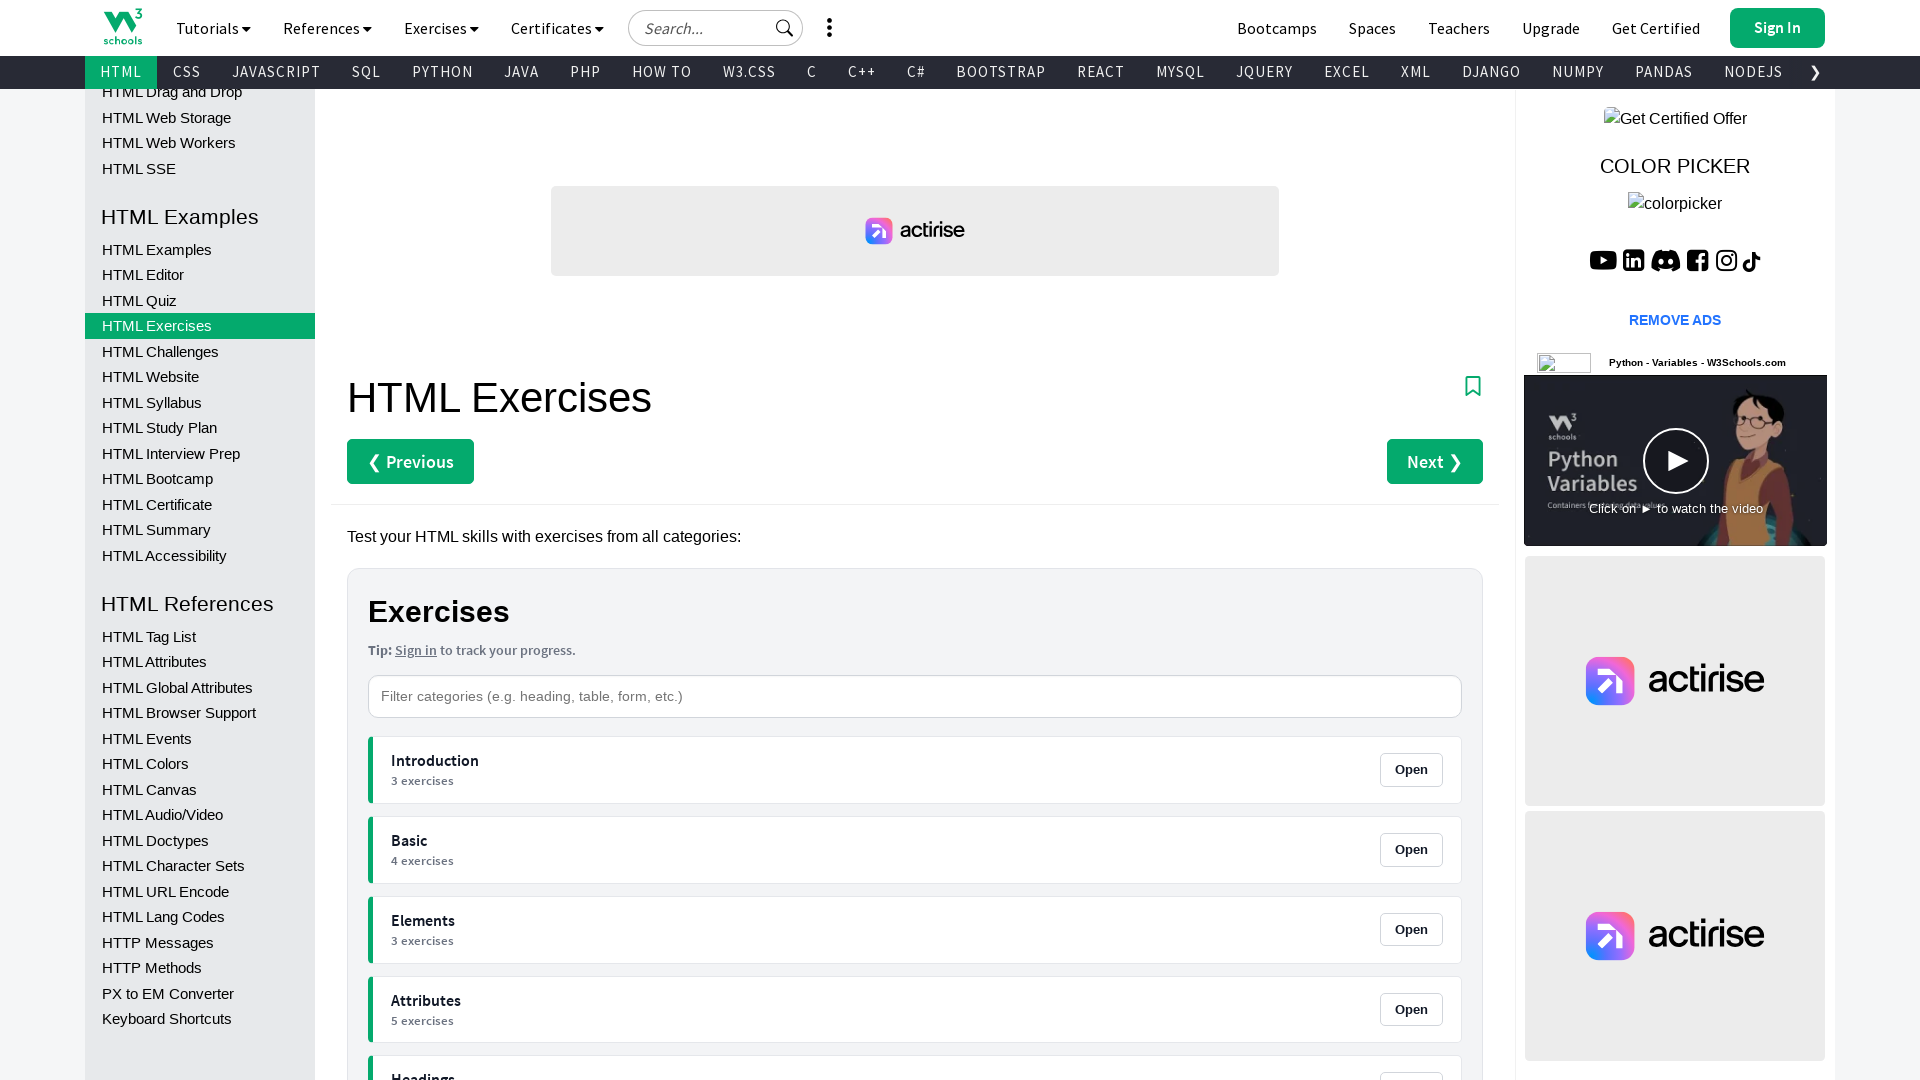